Navigates through multiple blog article URLs on themissionapp.com to find and verify the presence of specific text content "Checklist for Your Church"

Starting URL: https://www.themissionapp.com/5-mission-agencies-church-planting-among-the-unreached-of-central-asia/#content

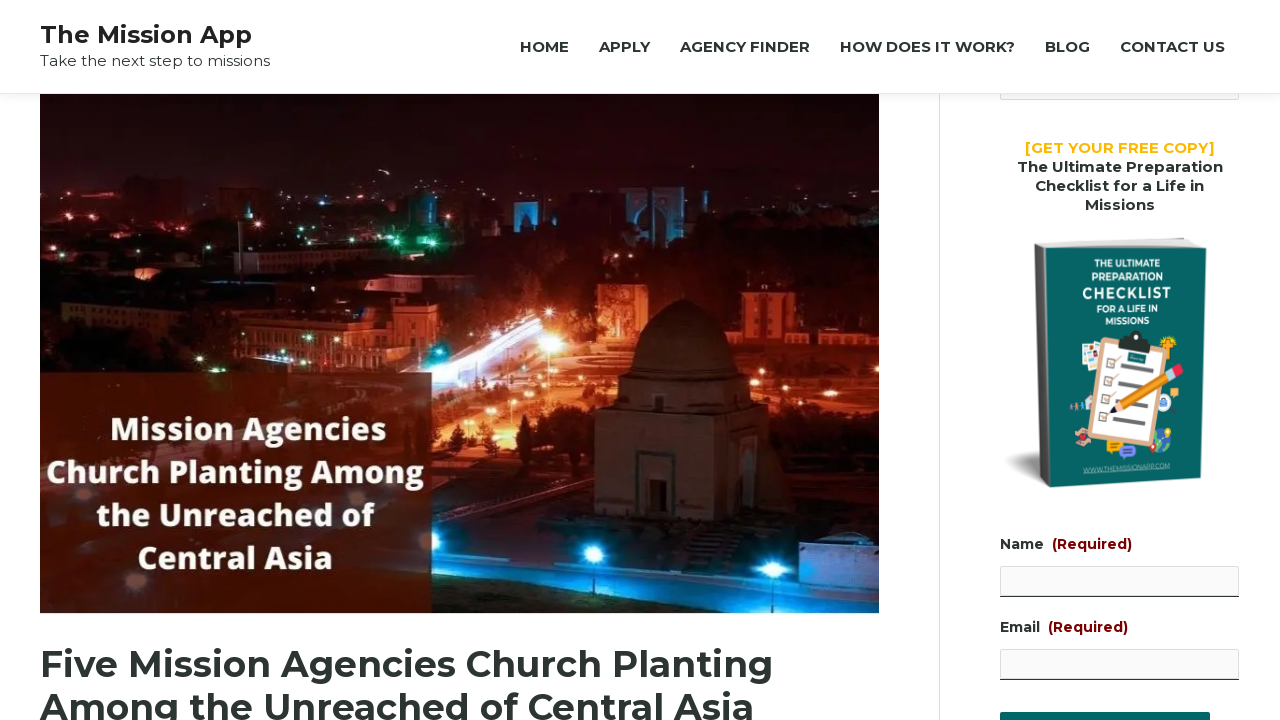

Text 'Checklist for Your Church' not found on URL: https://www.themissionapp.com/5-mission-agencies-church-planting-among-the-unreached-of-central-asia/#content, continuing to next article
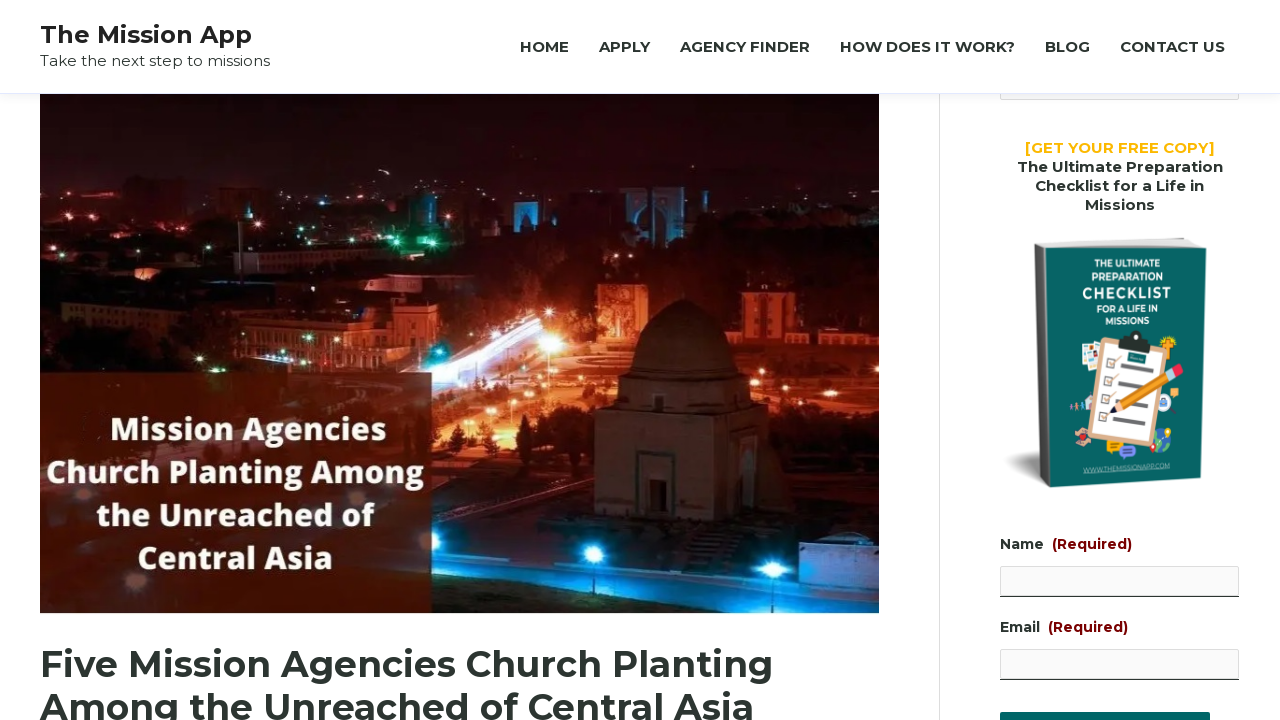

Navigated to blog article URL: https://www.themissionapp.com/6-mission-agencies-church-planting-among-the-unreached-of-sub-saharan-africa/#content
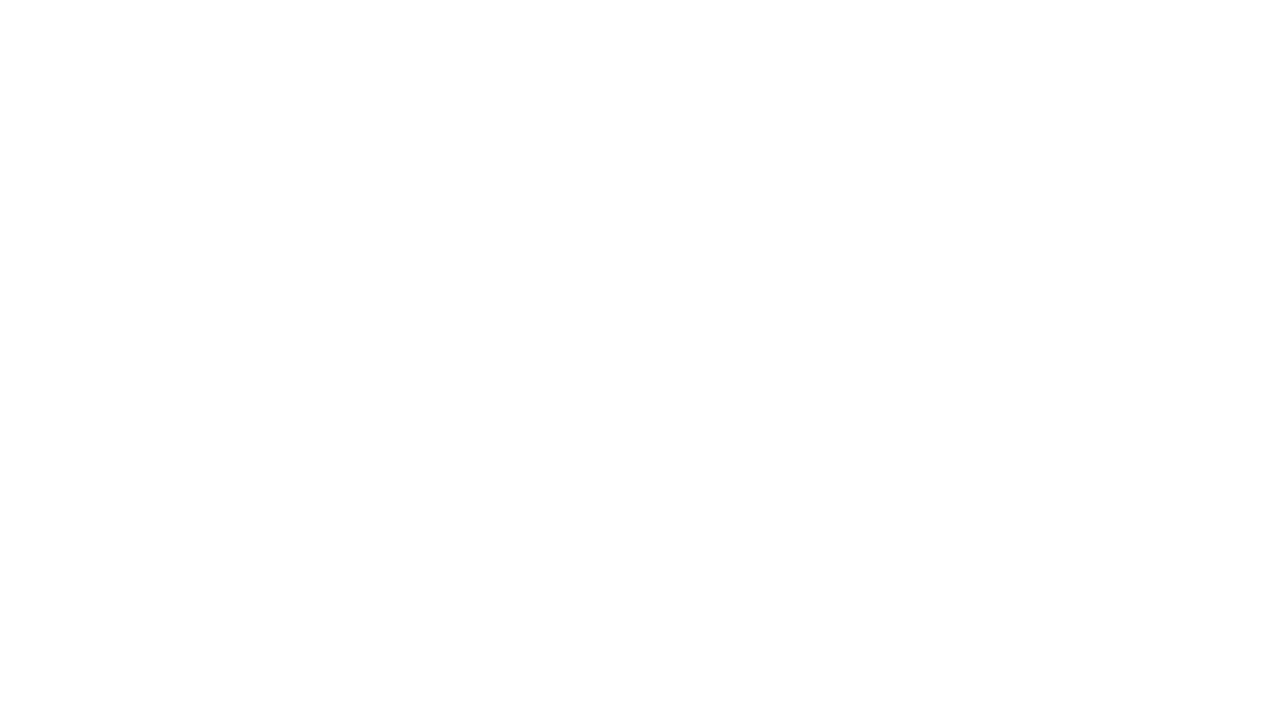

Text 'Checklist for Your Church' not found on URL: https://www.themissionapp.com/6-mission-agencies-church-planting-among-the-unreached-of-sub-saharan-africa/#content, continuing to next article
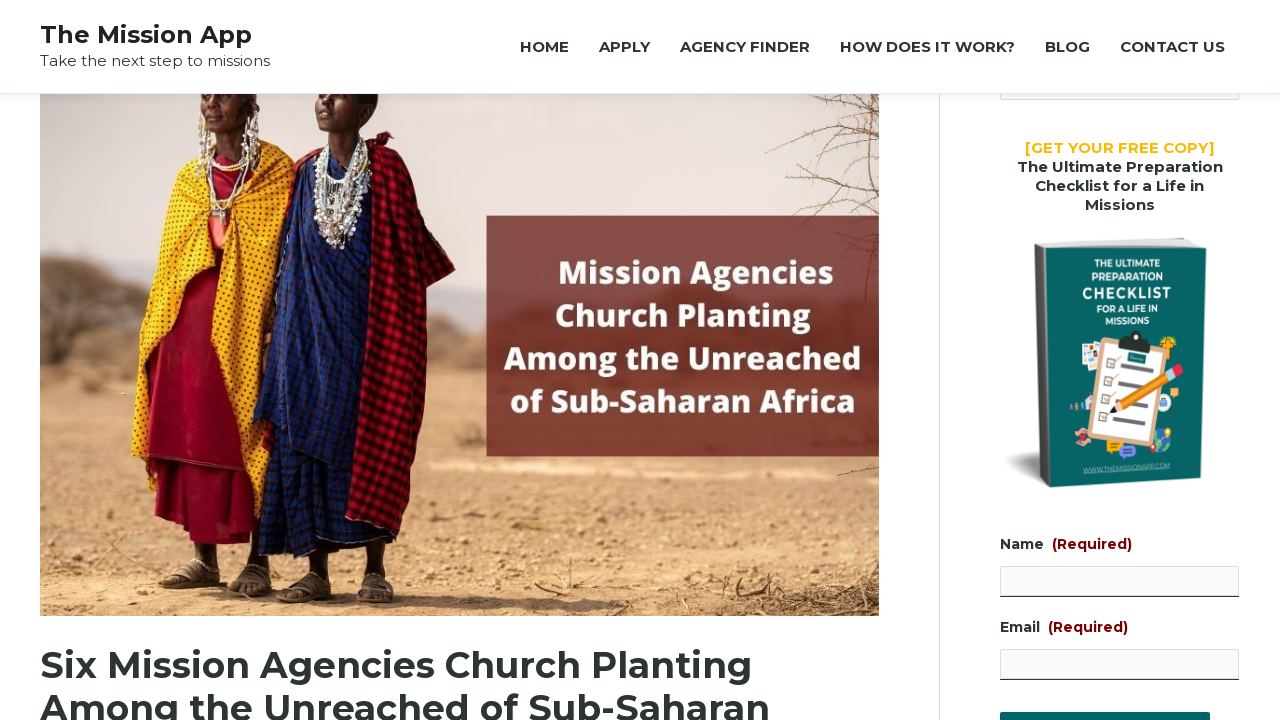

Navigated to blog article URL: https://www.themissionapp.com/7-mission-agencies-church-planting-among-the-unreached-of-the-middle-east/#content
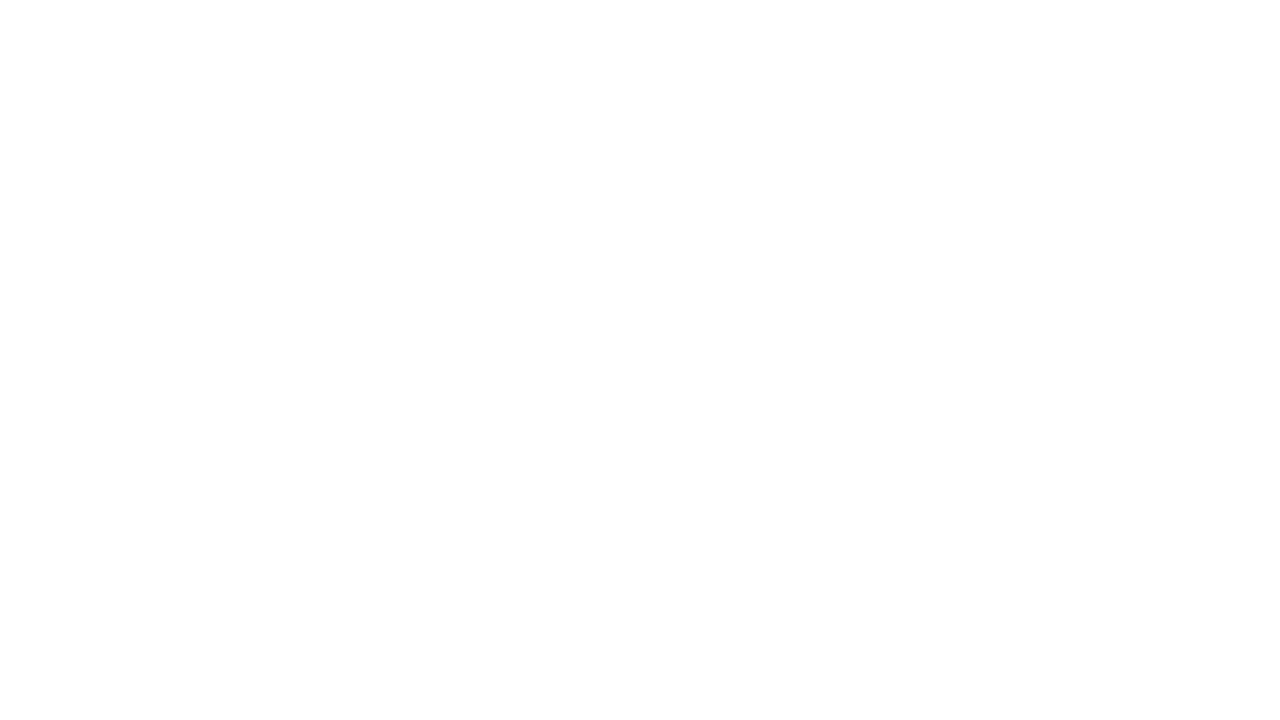

Text 'Checklist for Your Church' not found on URL: https://www.themissionapp.com/7-mission-agencies-church-planting-among-the-unreached-of-the-middle-east/#content, continuing to next article
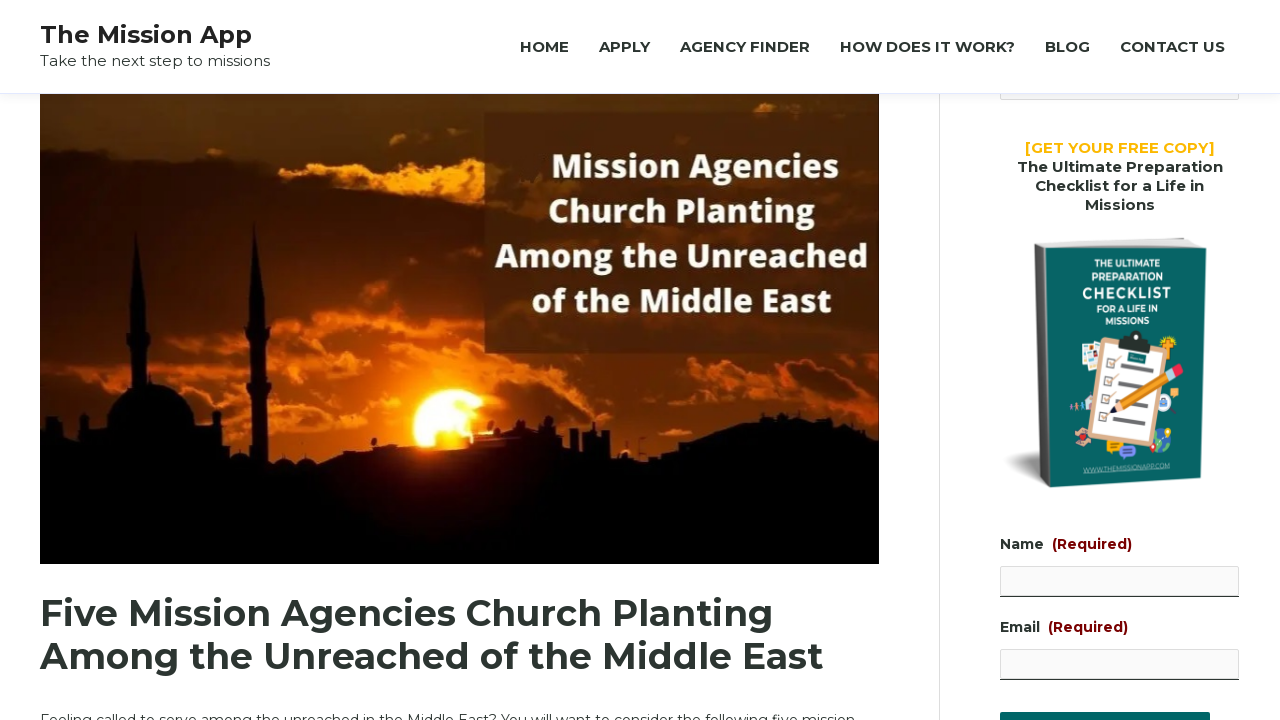

Navigated to blog article URL: https://www.themissionapp.com/10-mission-agencies-church-planting-among-the-unreached-of-north-africa/#content
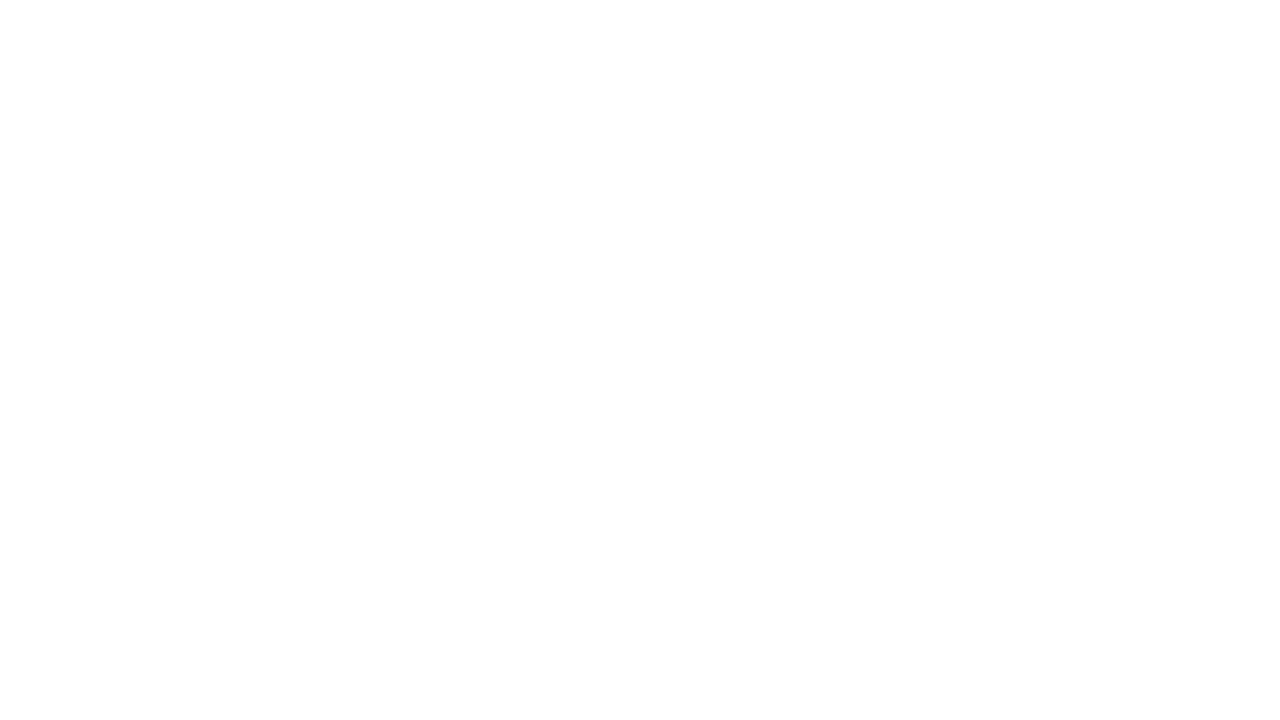

Text 'Checklist for Your Church' not found on URL: https://www.themissionapp.com/10-mission-agencies-church-planting-among-the-unreached-of-north-africa/#content, continuing to next article
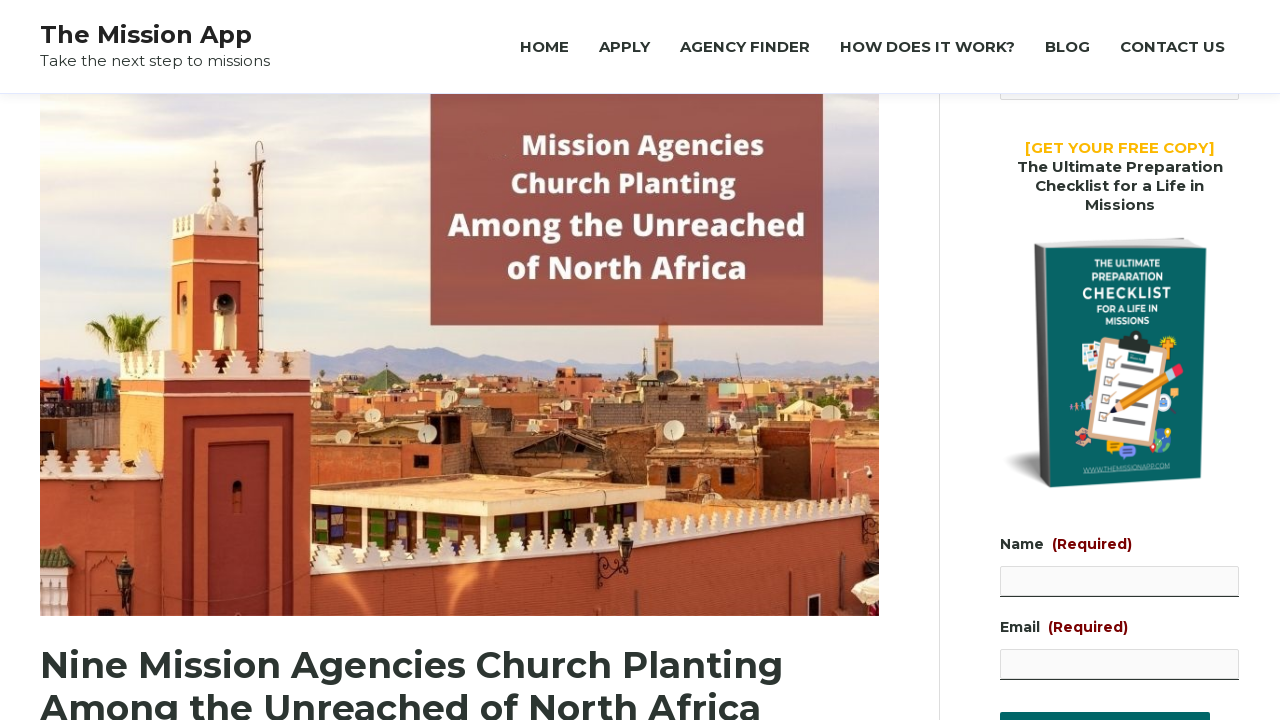

Navigated to blog article URL: https://www.themissionapp.com/8-mission-agencies-church-planting-among-the-unreached-of-eastern-europe/#content
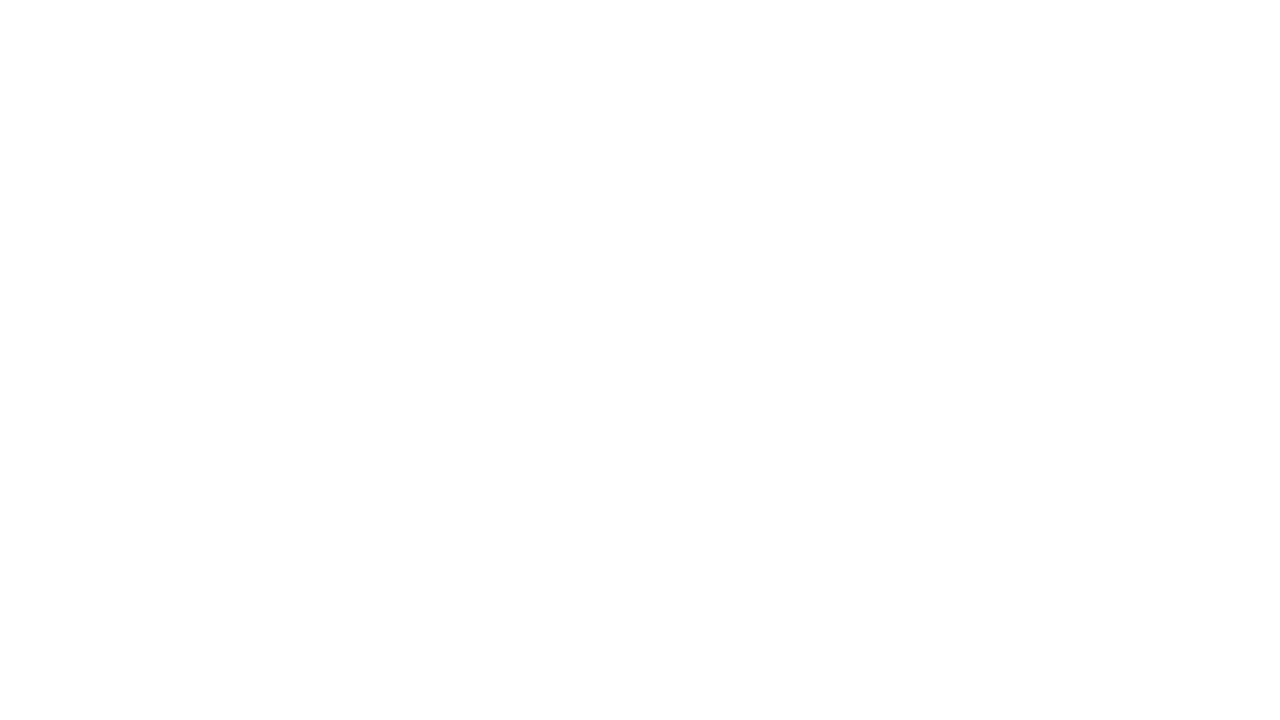

Text 'Checklist for Your Church' not found on URL: https://www.themissionapp.com/8-mission-agencies-church-planting-among-the-unreached-of-eastern-europe/#content, continuing to next article
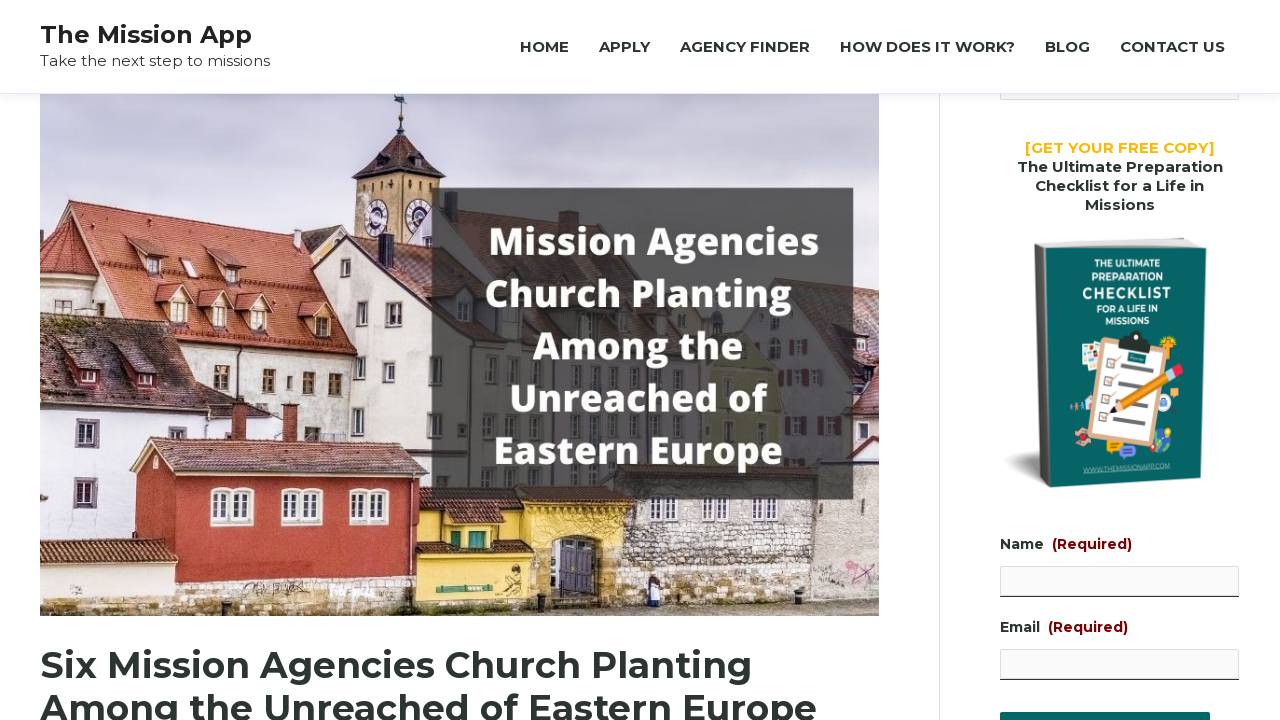

Navigated to blog article URL: https://www.themissionapp.com/5-steps-to-pray-for-the-unreached/#content
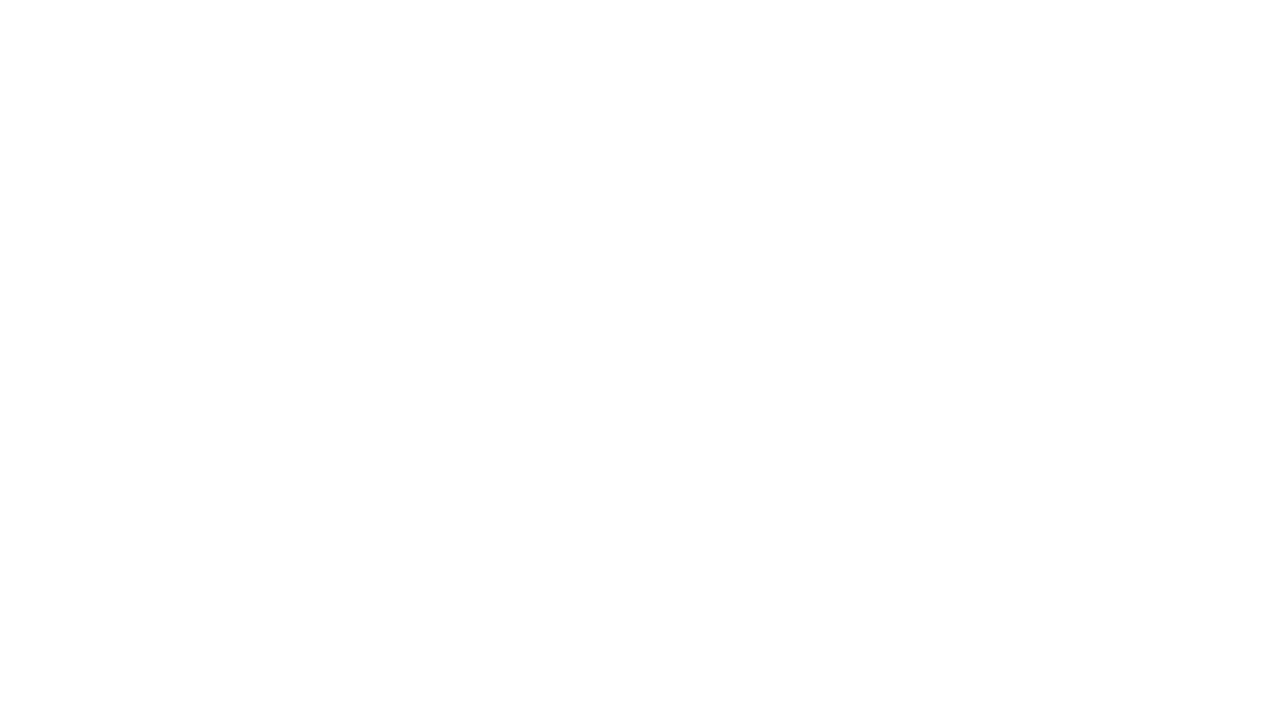

Text 'Checklist for Your Church' not found on URL: https://www.themissionapp.com/5-steps-to-pray-for-the-unreached/#content, continuing to next article
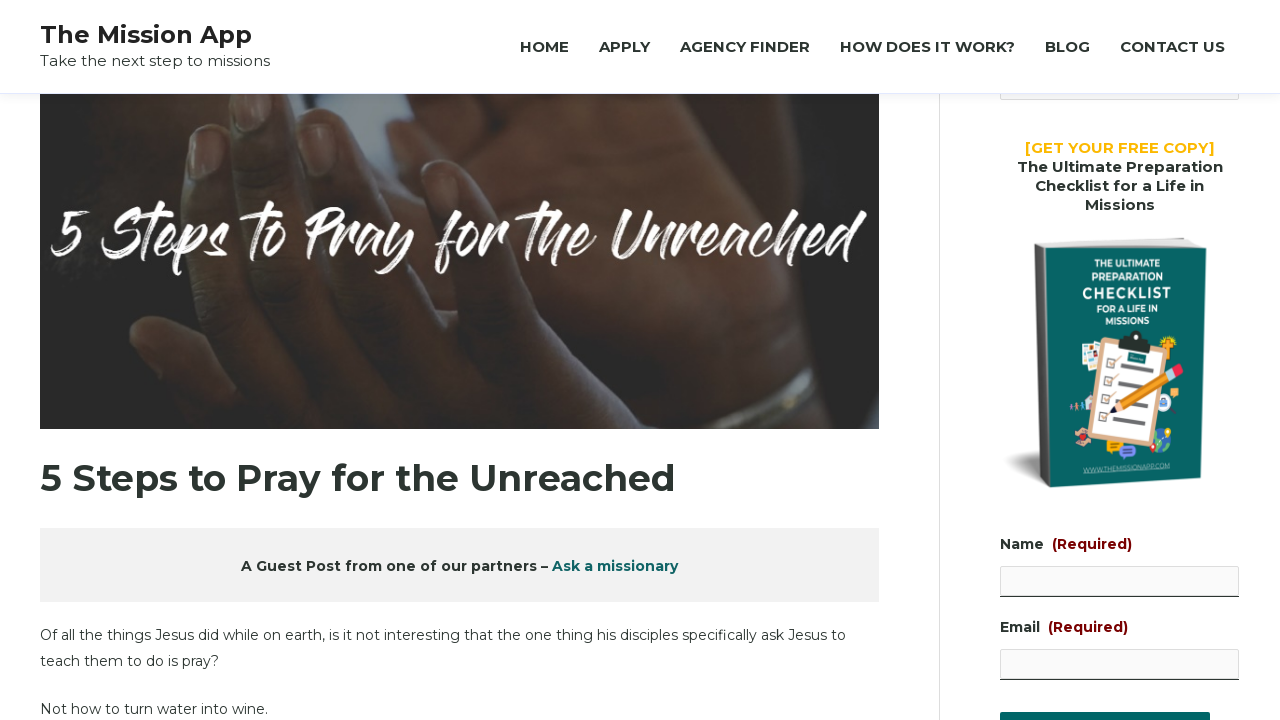

Navigated to blog article URL: https://www.themissionapp.com/heart-check-are-you-cut-out-for-the-mission-field/#content
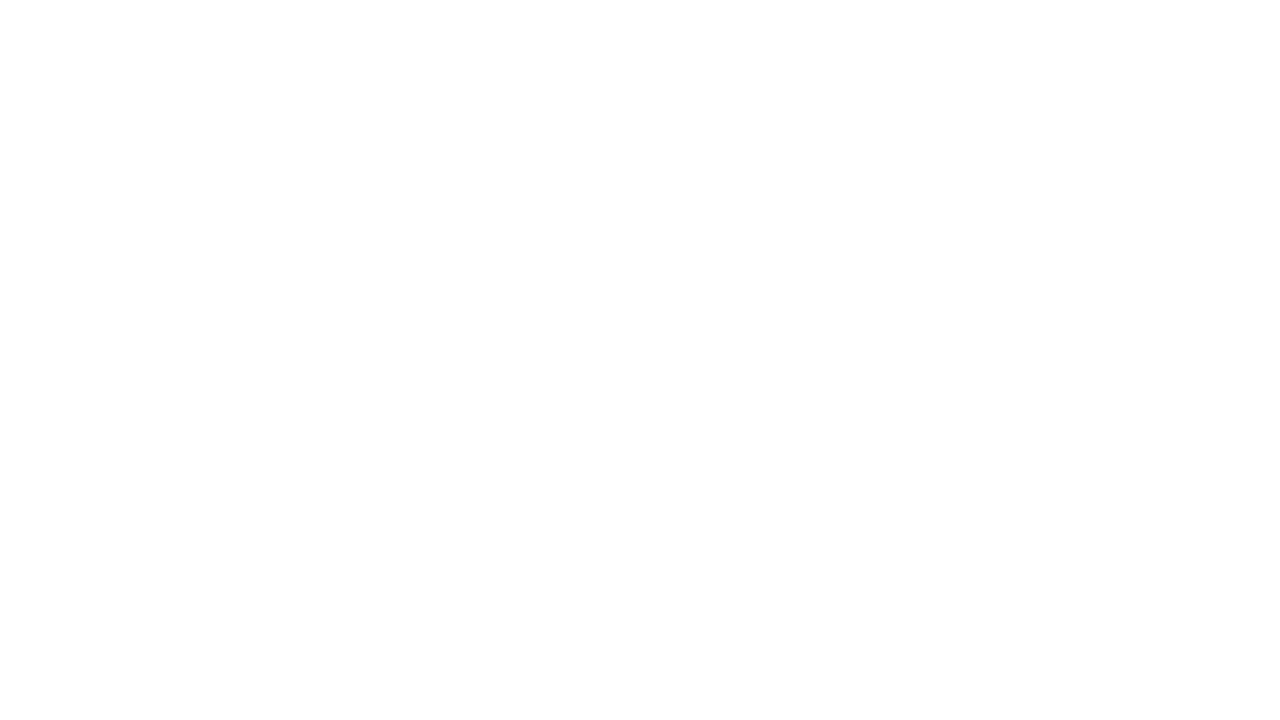

Text 'Checklist for Your Church' not found on URL: https://www.themissionapp.com/heart-check-are-you-cut-out-for-the-mission-field/#content, continuing to next article
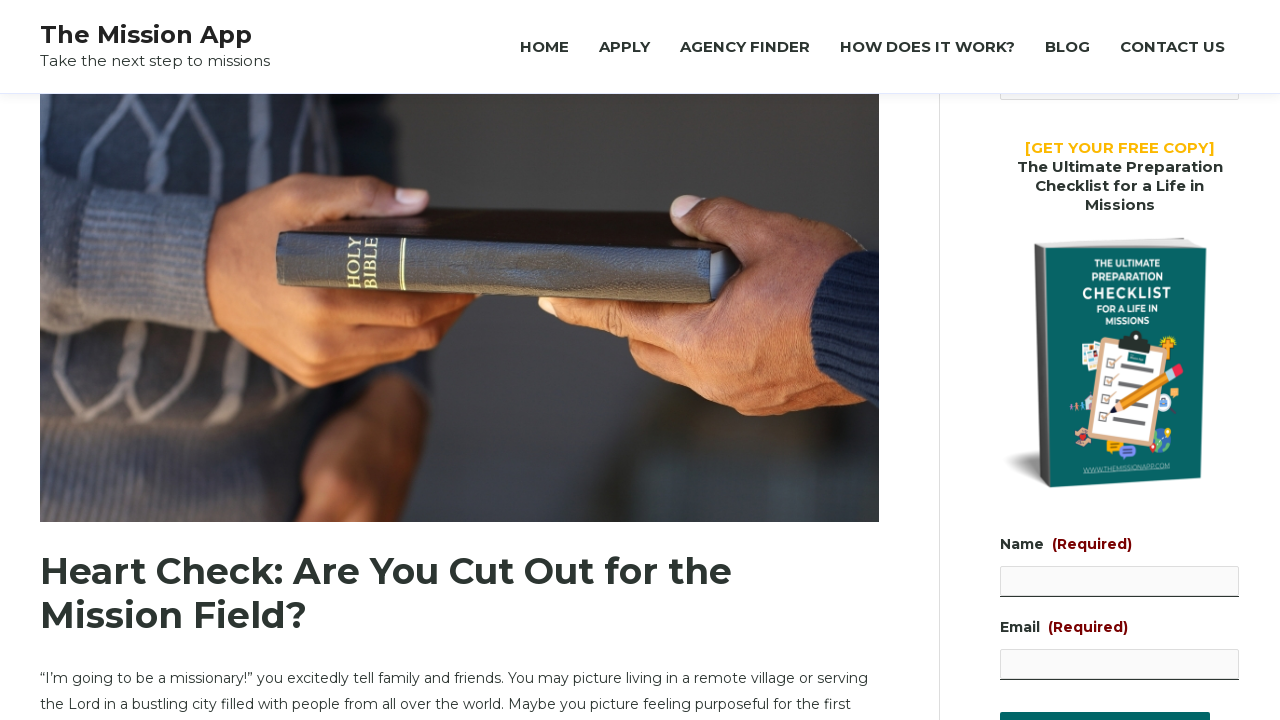

Navigated to blog article URL: https://www.themissionapp.com/missionary-mom-life/#content
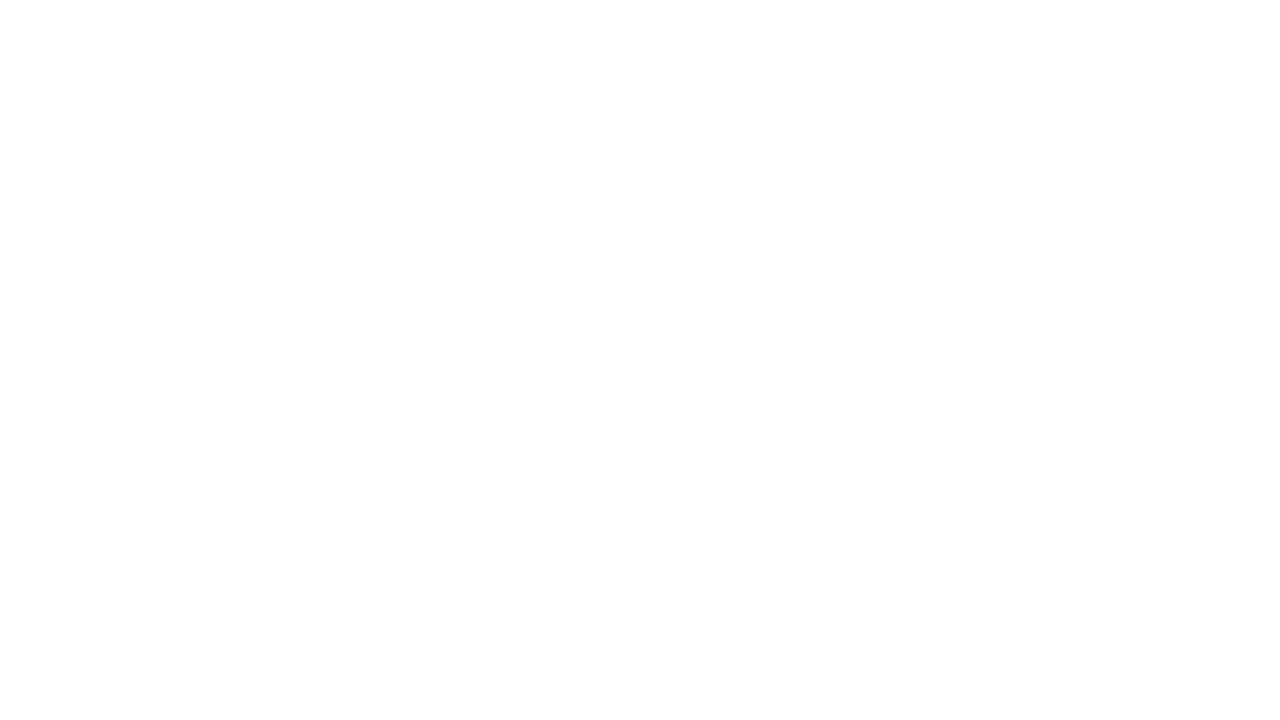

Text 'Checklist for Your Church' not found on URL: https://www.themissionapp.com/missionary-mom-life/#content, continuing to next article
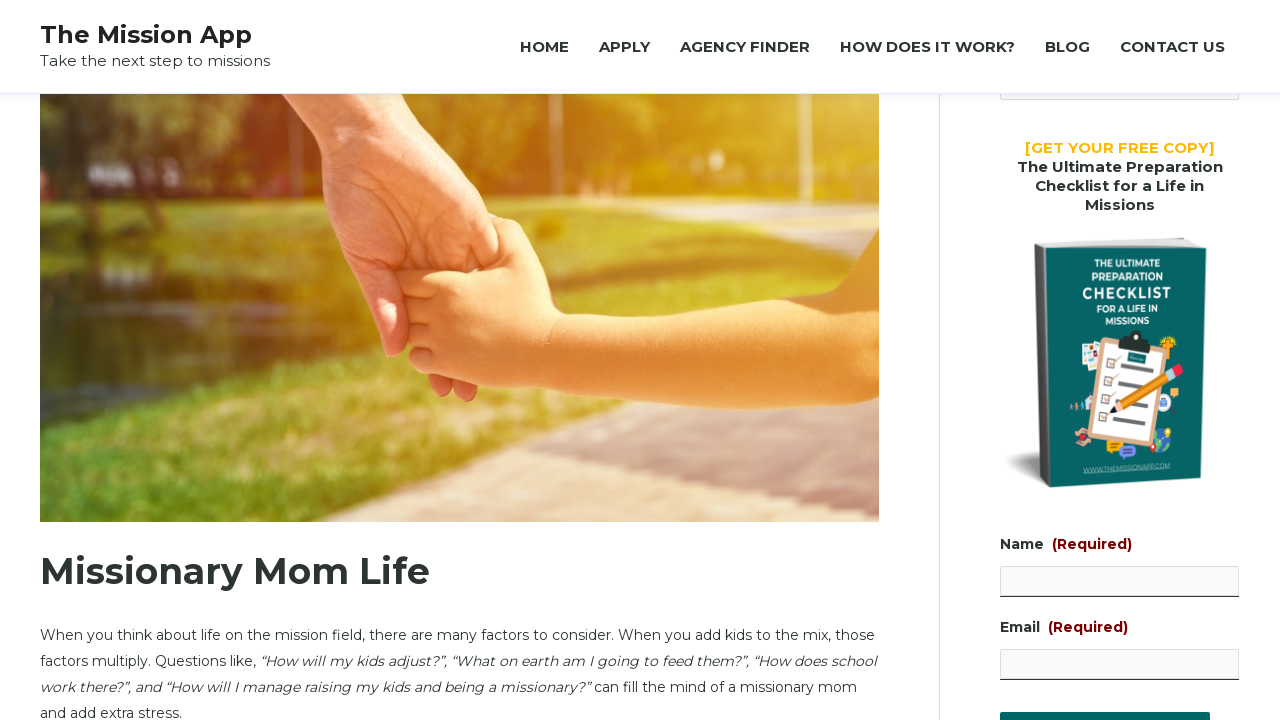

Navigated to blog article URL: https://www.themissionapp.com/fully-funding-your-ministry-5-keys-to-personal-support-raising/#content
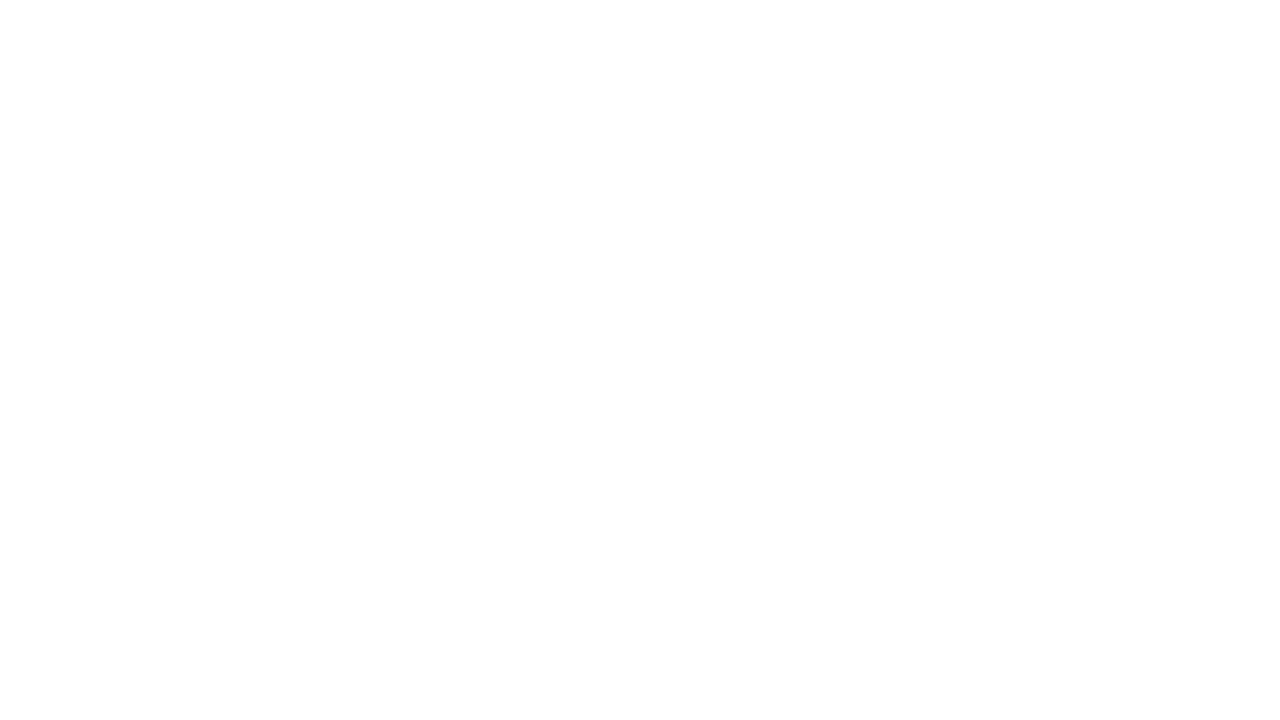

Text 'Checklist for Your Church' not found on URL: https://www.themissionapp.com/fully-funding-your-ministry-5-keys-to-personal-support-raising/#content, continuing to next article
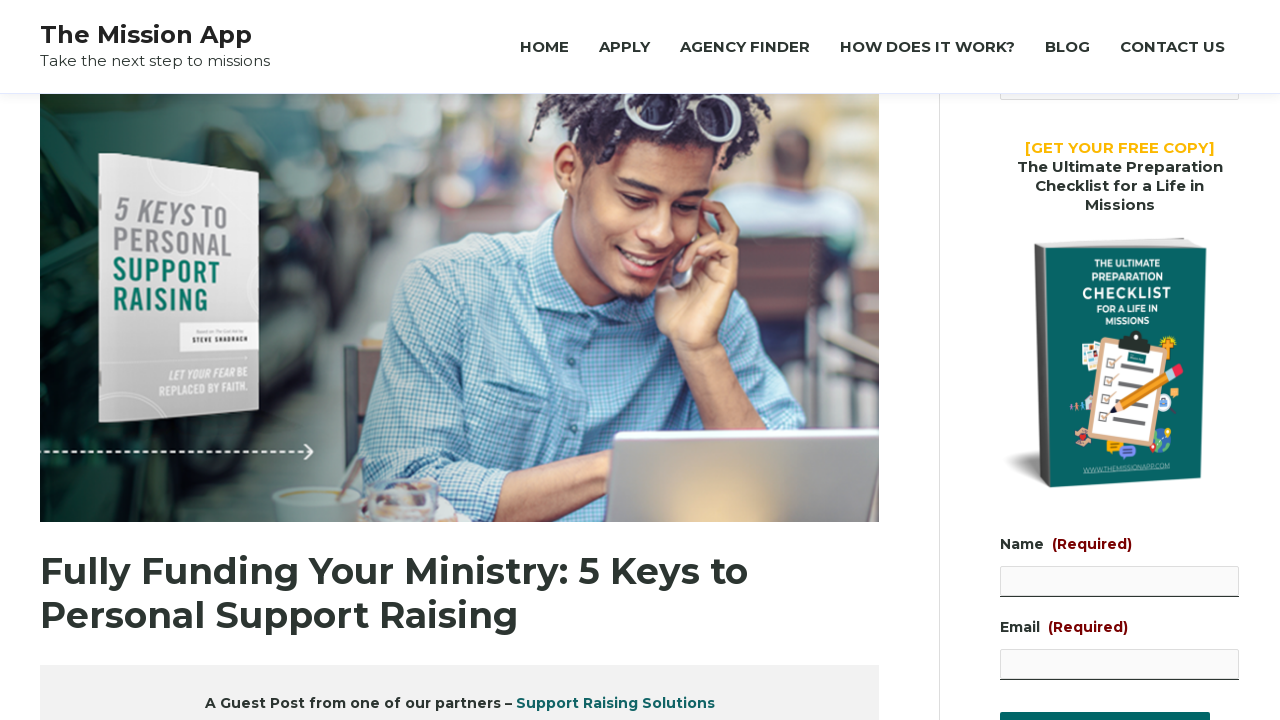

Navigated to blog article URL: https://www.themissionapp.com/am-i-called-to-missions/#content
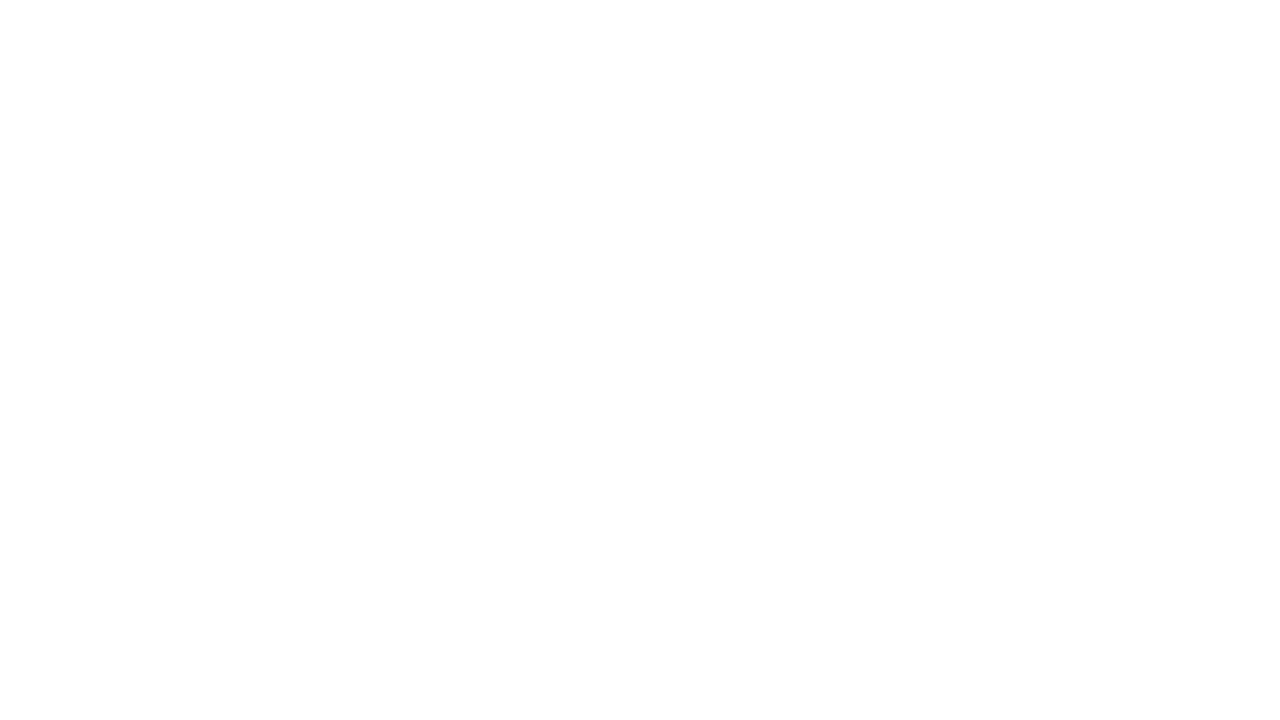

Text 'Checklist for Your Church' not found on URL: https://www.themissionapp.com/am-i-called-to-missions/#content, continuing to next article
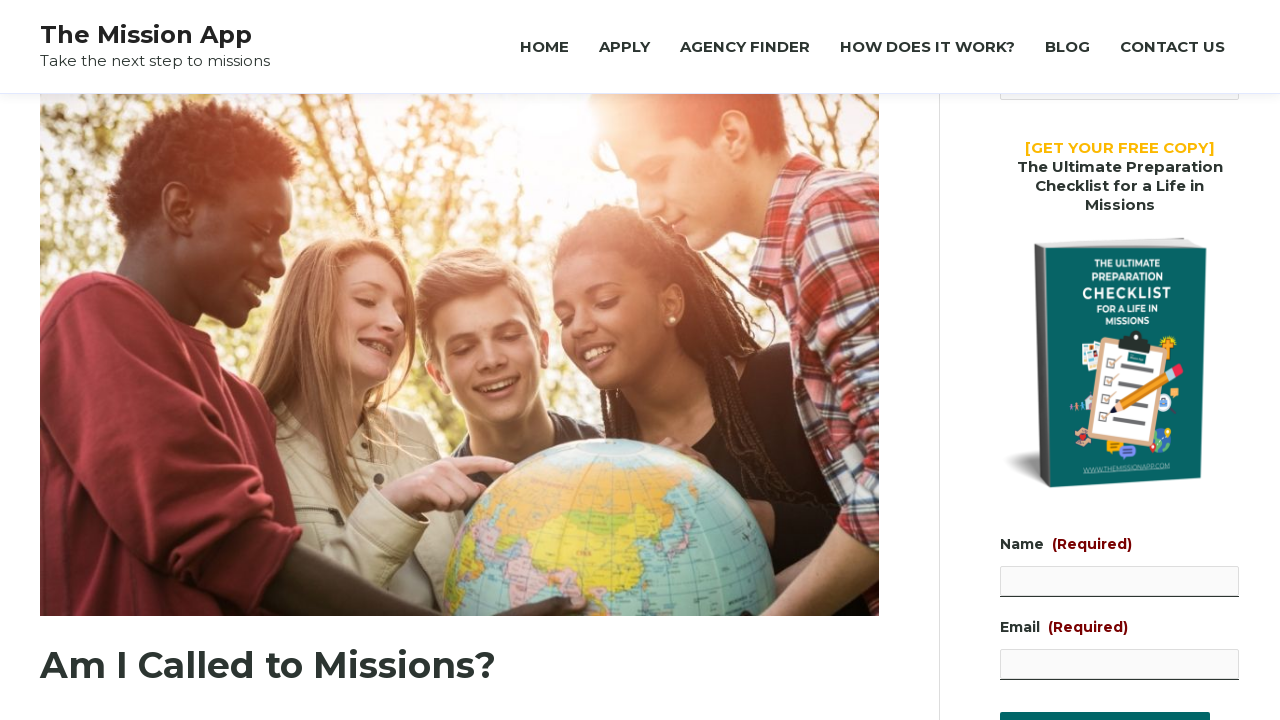

Navigated to blog article URL: https://www.themissionapp.com/arriving-well/#content
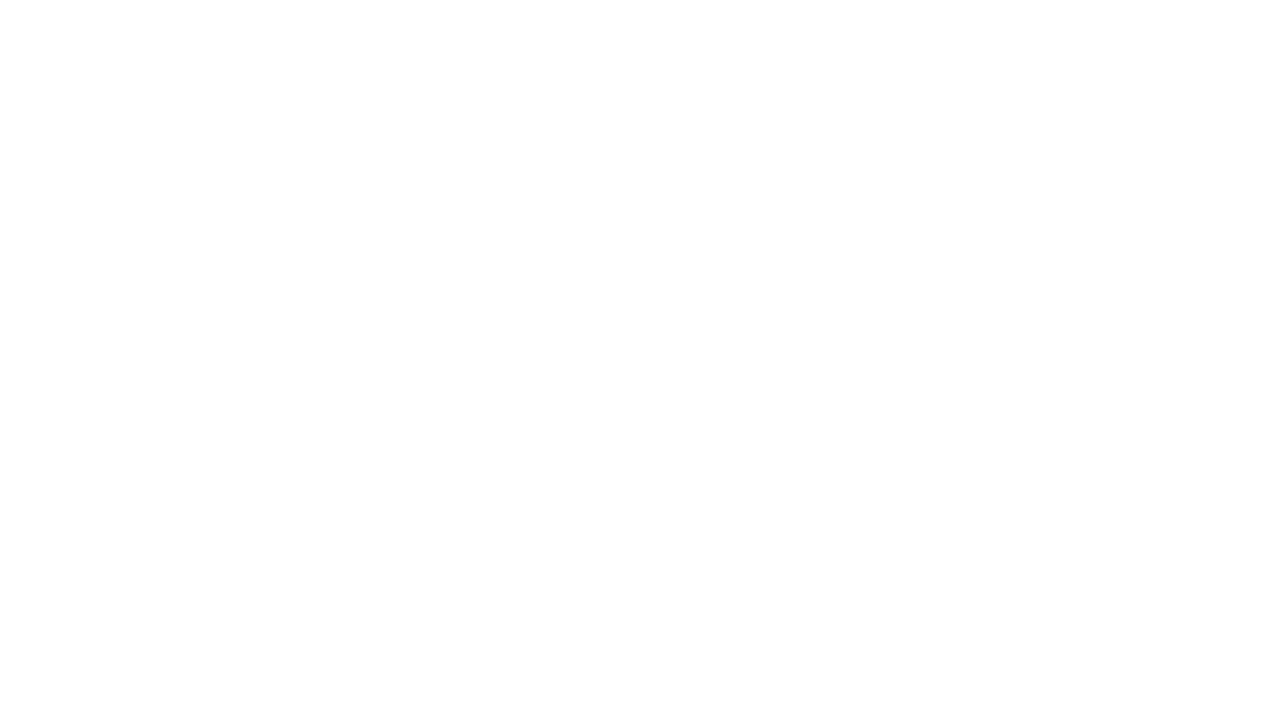

Text 'Checklist for Your Church' not found on URL: https://www.themissionapp.com/arriving-well/#content, continuing to next article
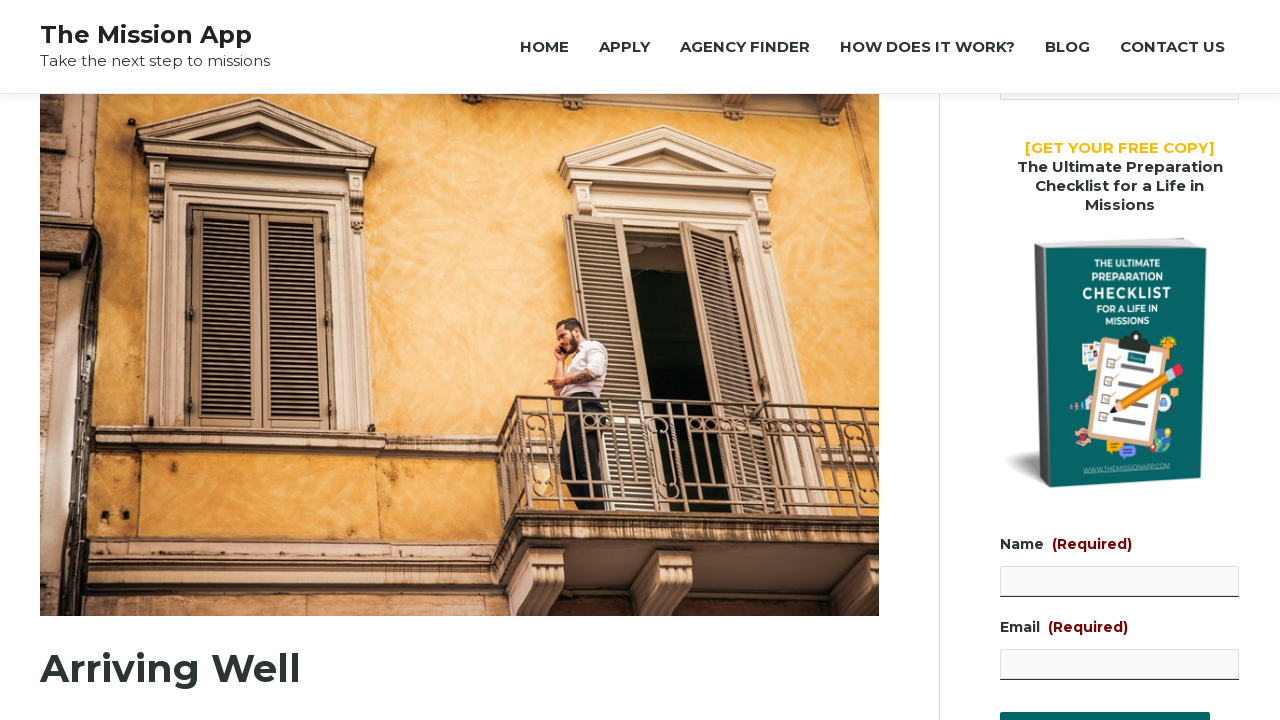

Navigated to blog article URL: https://www.themissionapp.com/5-things-i-wish-someone-had-told-me-about-missions/#content
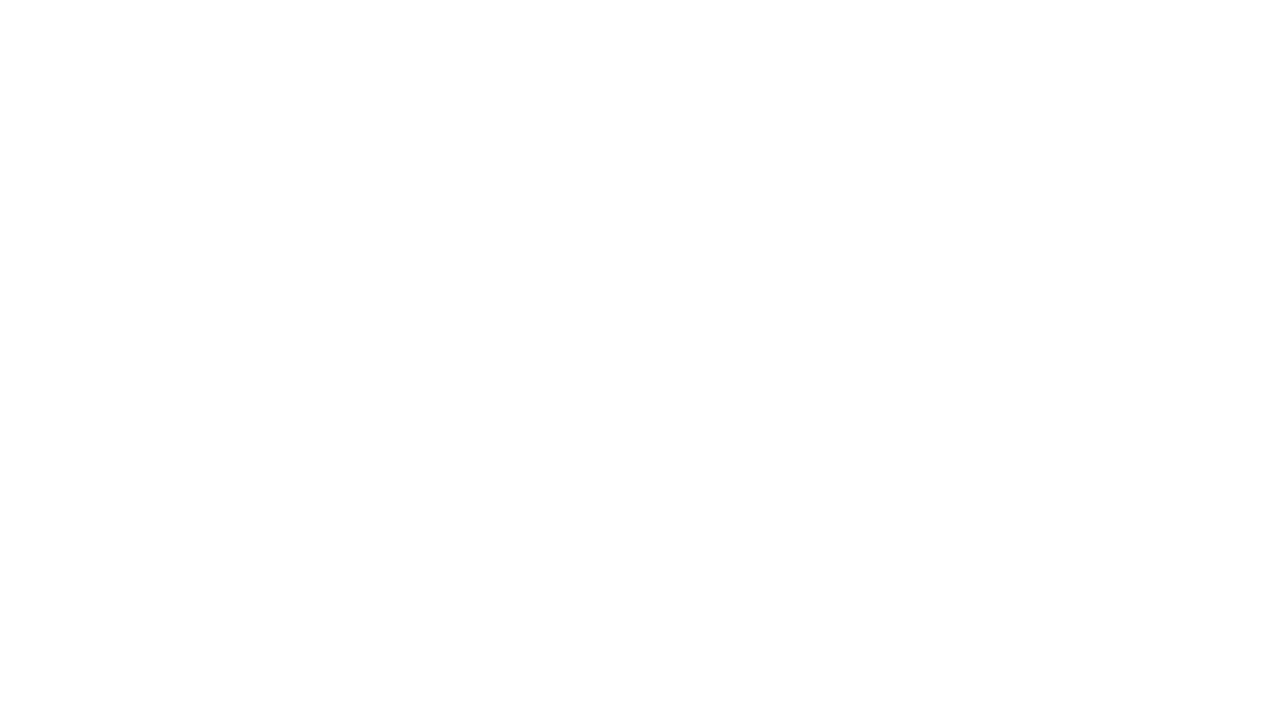

Text 'Checklist for Your Church' not found on URL: https://www.themissionapp.com/5-things-i-wish-someone-had-told-me-about-missions/#content, continuing to next article
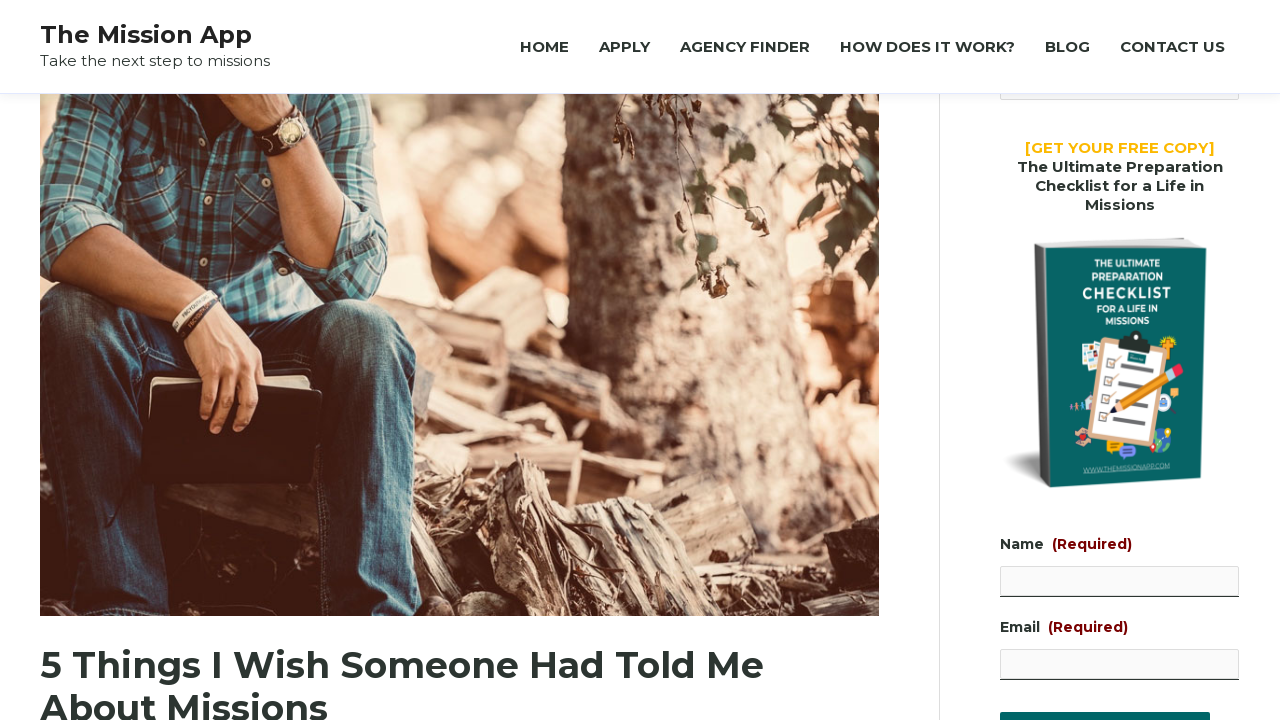

Navigated to blog article URL: https://www.themissionapp.com/10-steps-to-become-a-missionary/#content
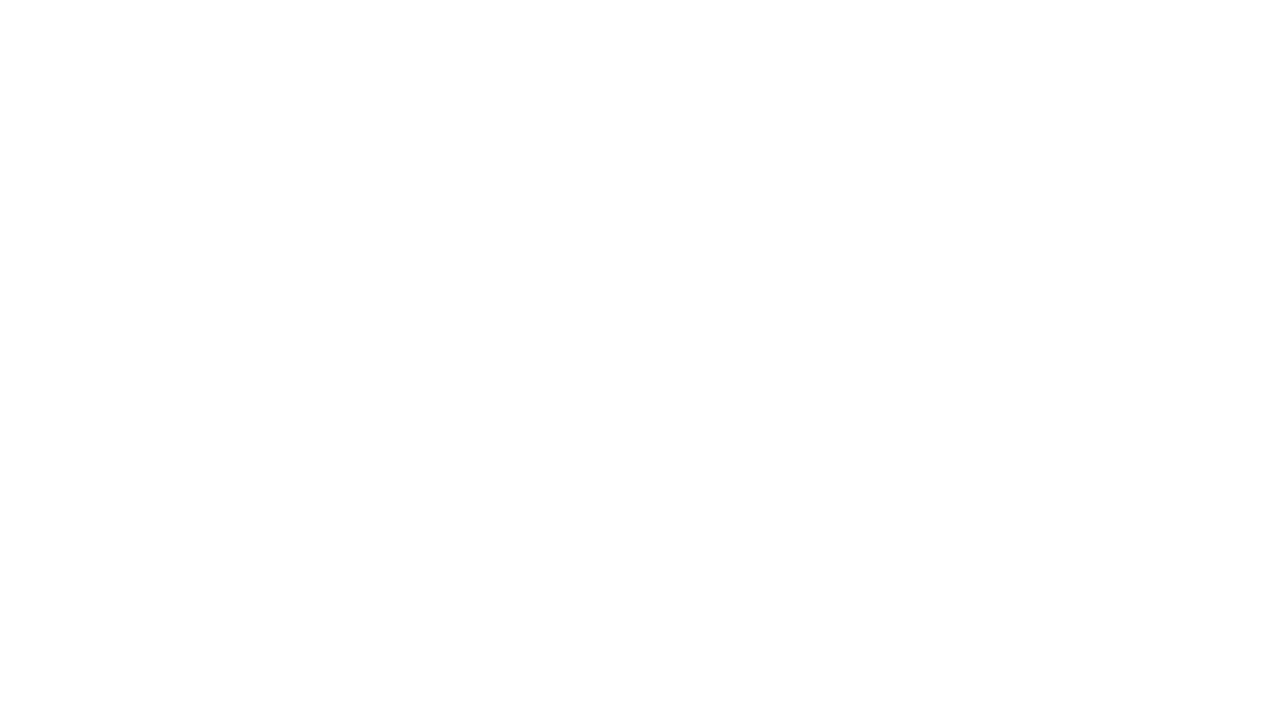

Text 'Checklist for Your Church' not found on URL: https://www.themissionapp.com/10-steps-to-become-a-missionary/#content, continuing to next article
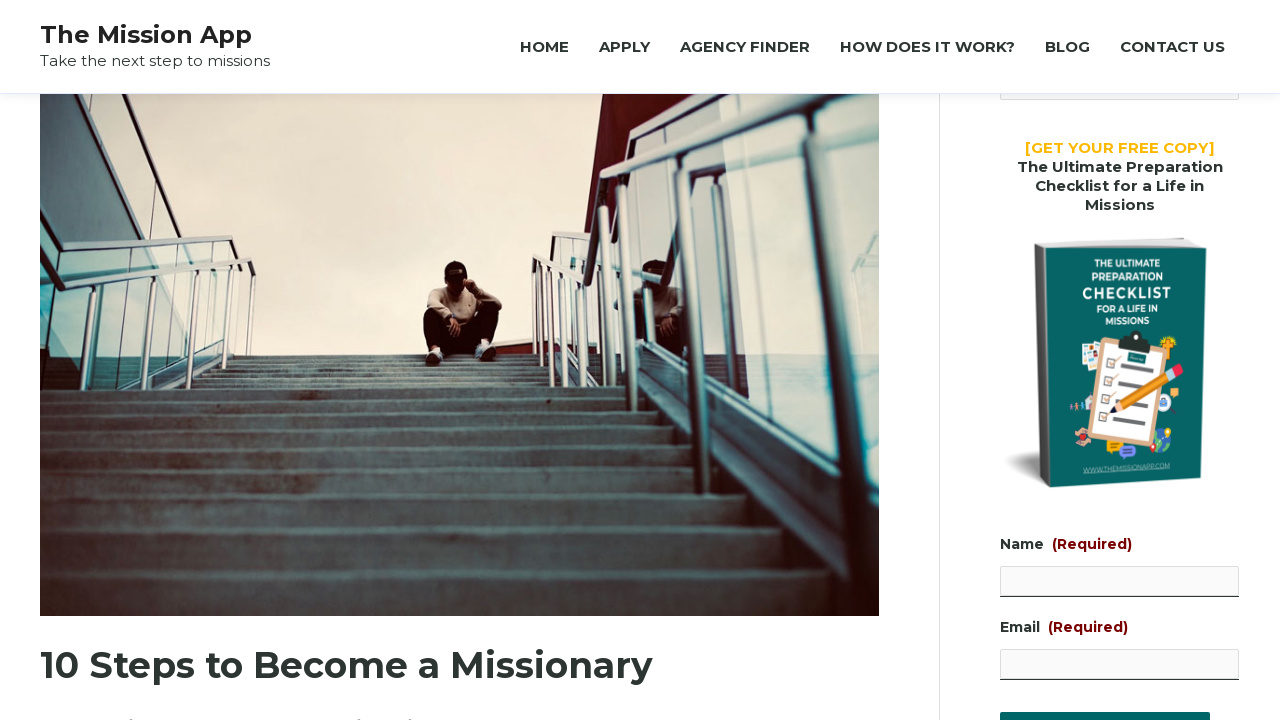

Navigated to blog article URL: https://www.themissionapp.com/webinar-teachers-world-missions/#content
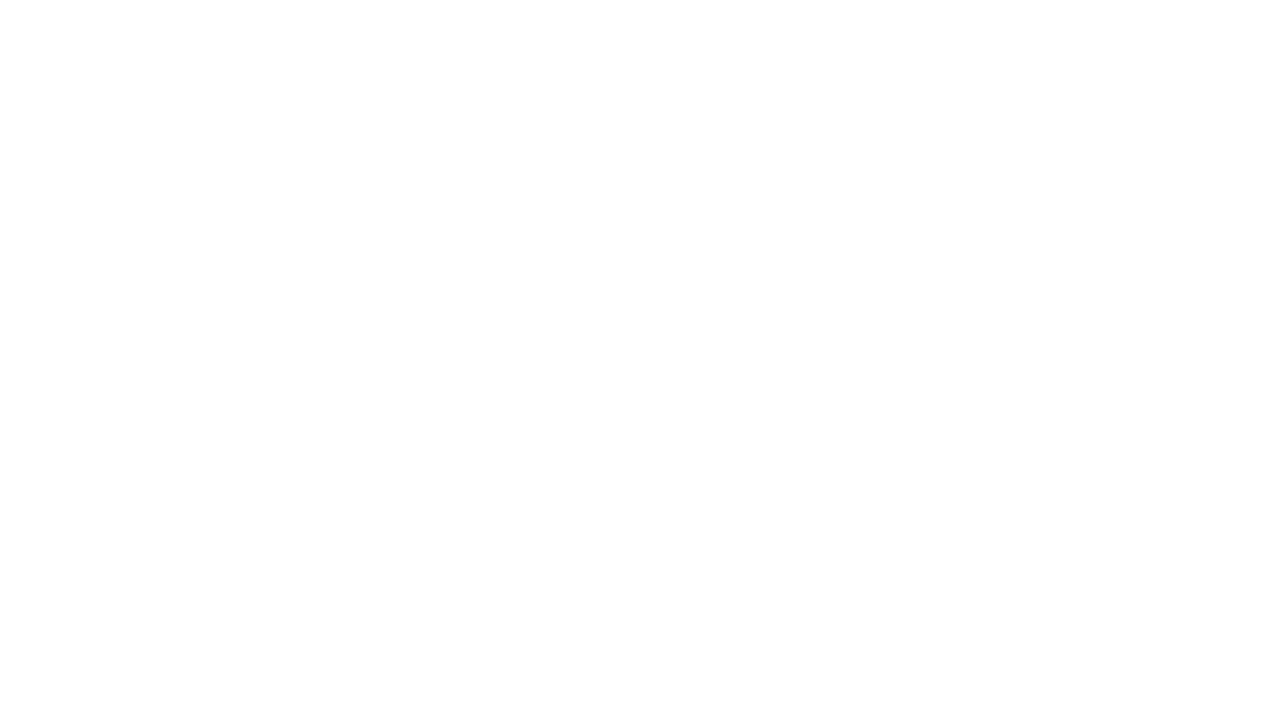

Text 'Checklist for Your Church' not found on URL: https://www.themissionapp.com/webinar-teachers-world-missions/#content, continuing to next article
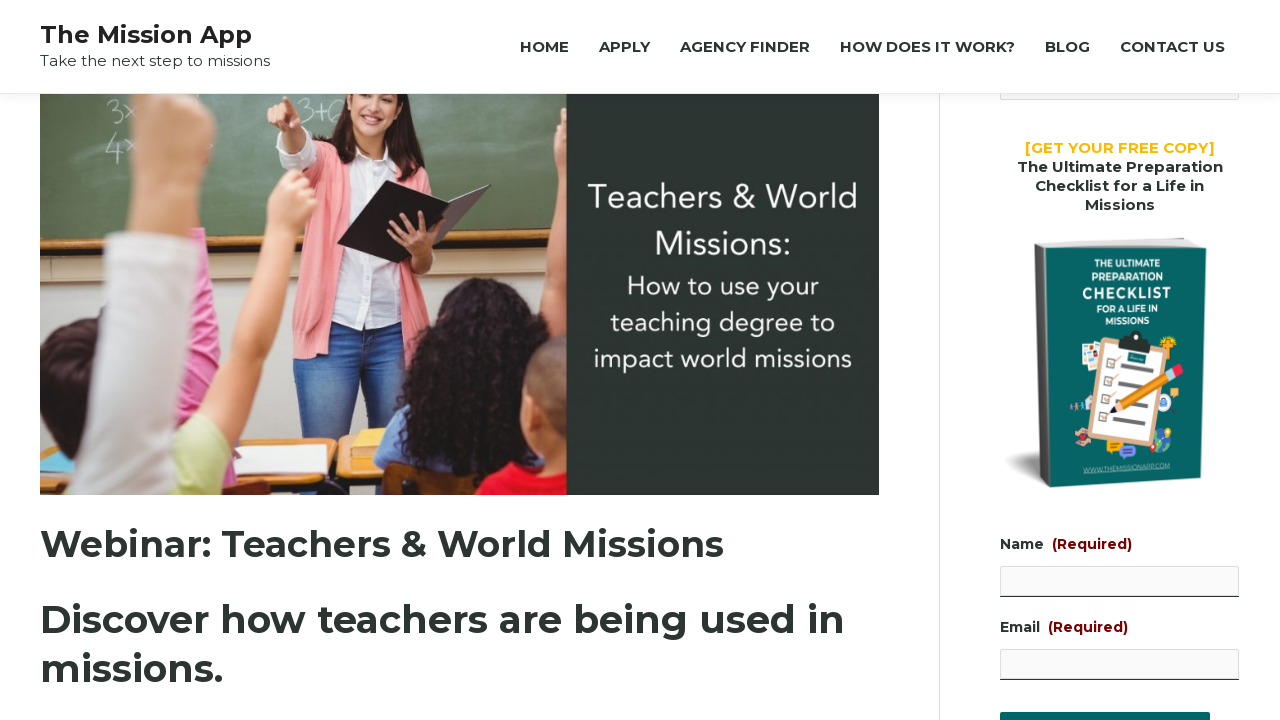

Navigated to blog article URL: https://www.themissionapp.com/9-mission-agencies-church-planting-among-the-unreached-of-south-america/#content
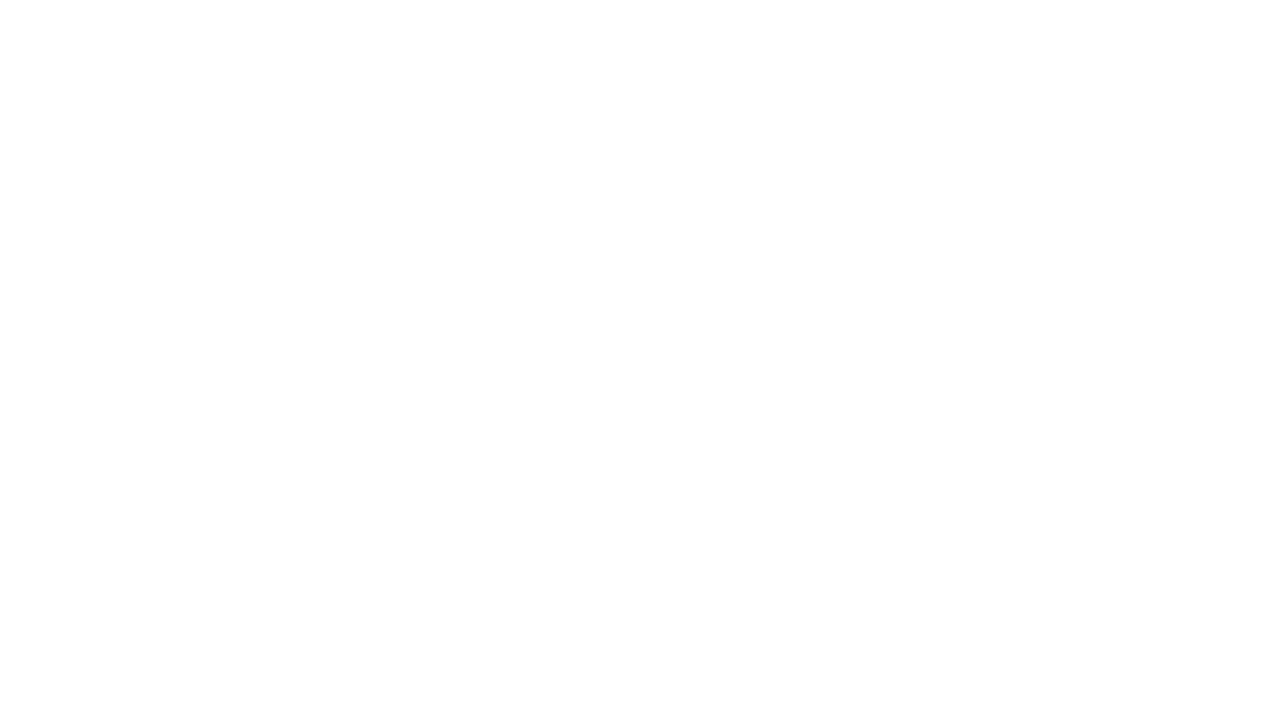

Text 'Checklist for Your Church' not found on URL: https://www.themissionapp.com/9-mission-agencies-church-planting-among-the-unreached-of-south-america/#content, continuing to next article
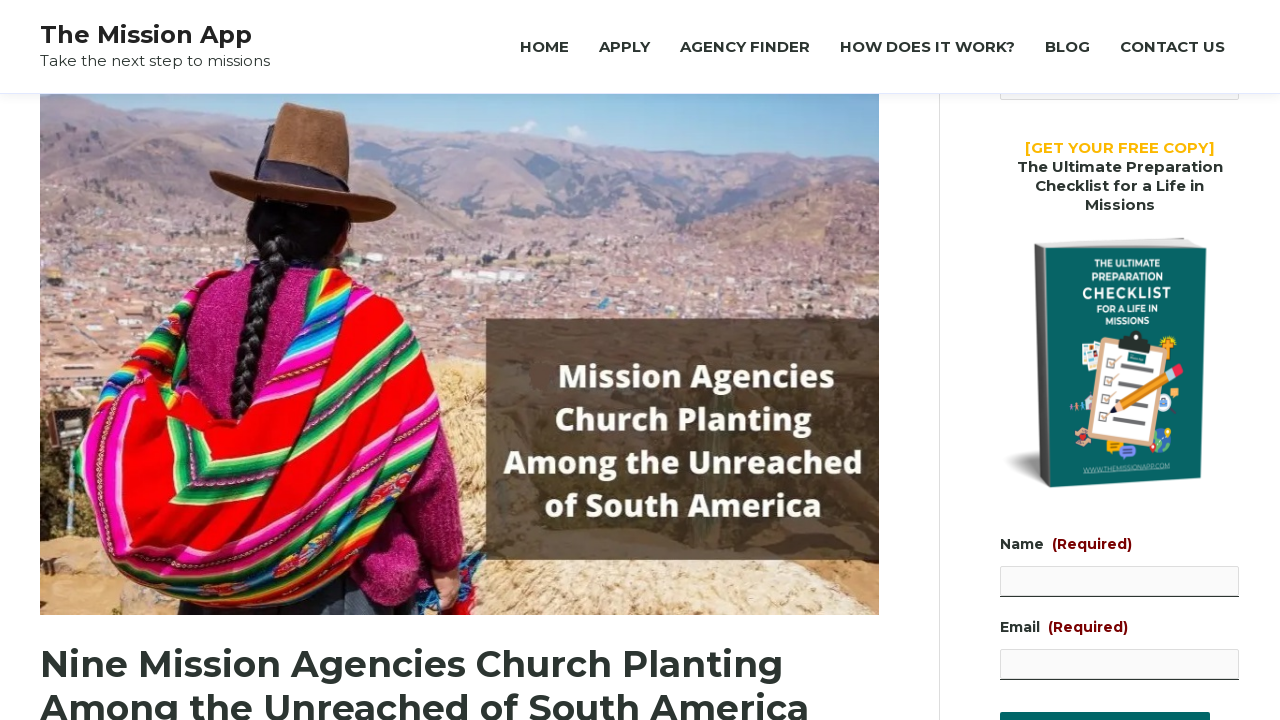

Navigated to blog article URL: https://www.themissionapp.com/blog/page/2/#content
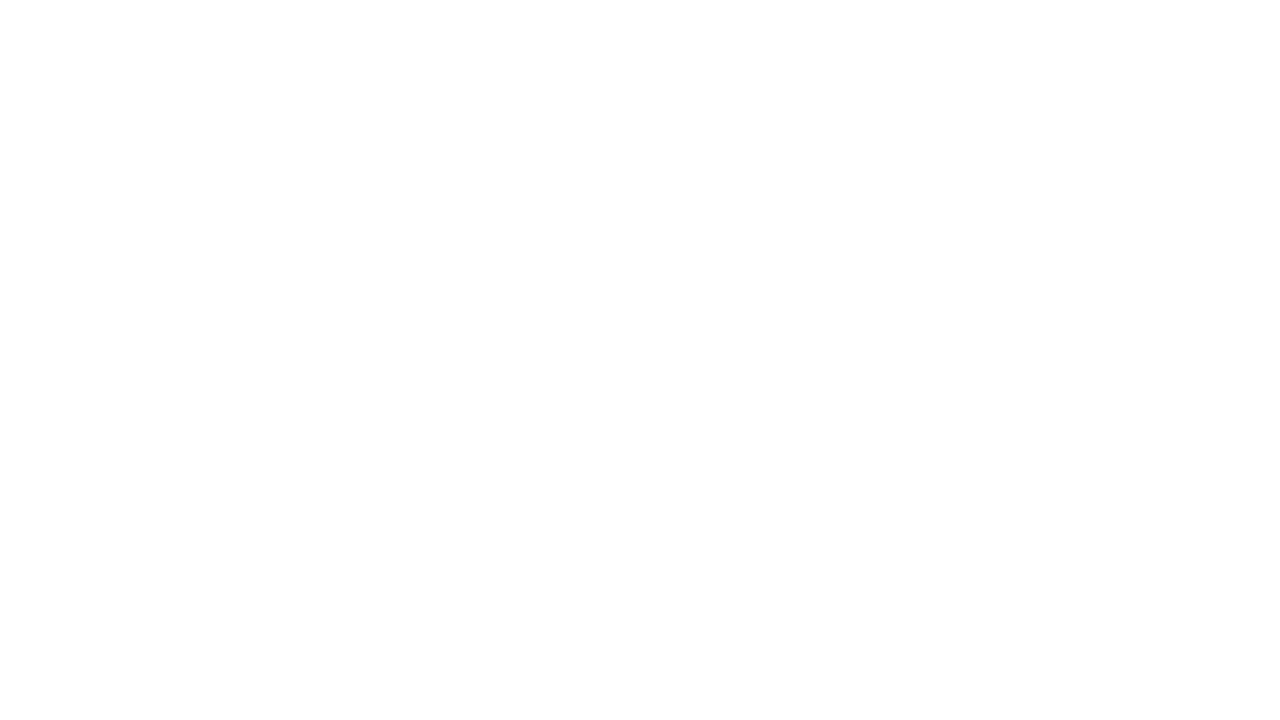

Text 'Checklist for Your Church' not found on URL: https://www.themissionapp.com/blog/page/2/#content, continuing to next article
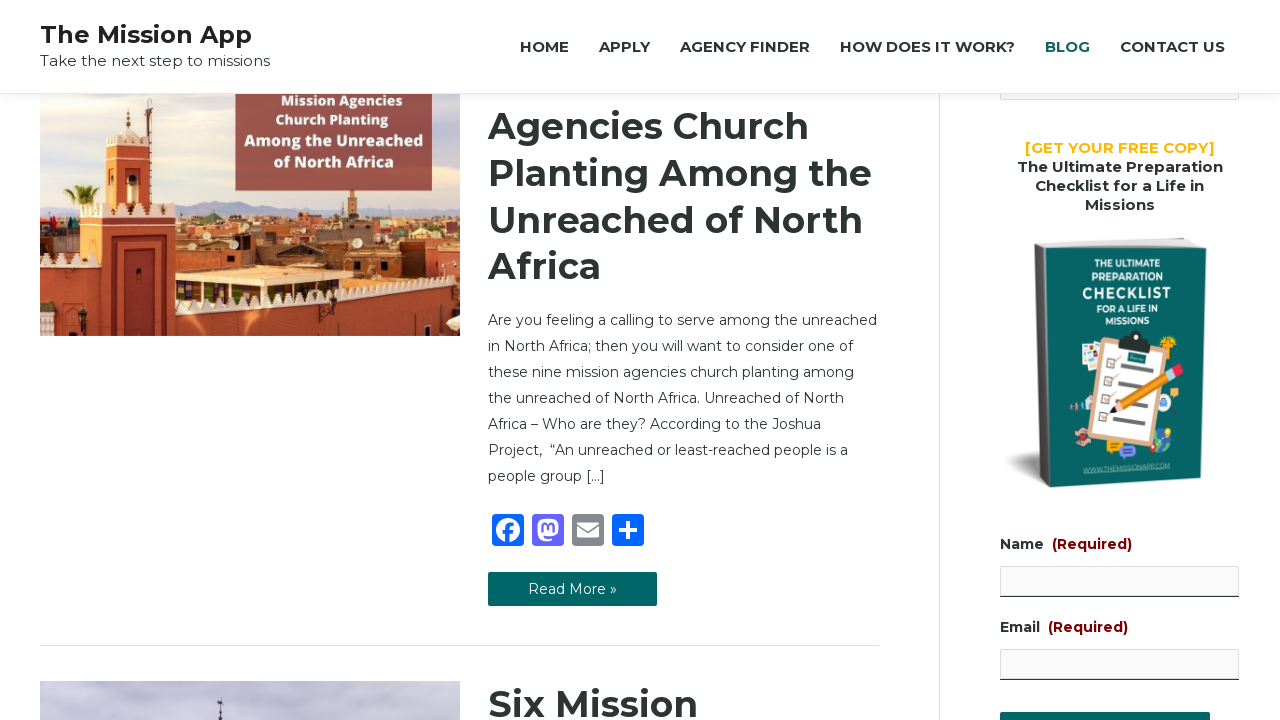

Navigated to blog article URL: https://www.themissionapp.com/blog/page/3/#content
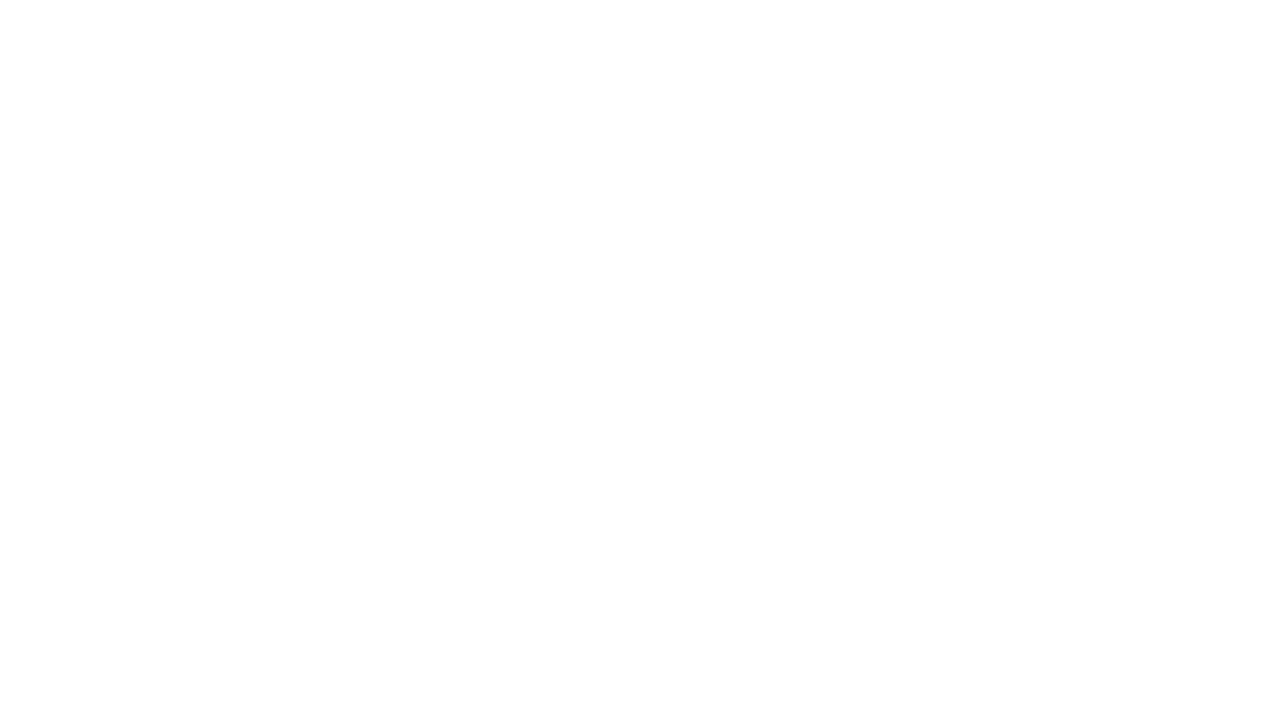

Text 'Checklist for Your Church' not found on URL: https://www.themissionapp.com/blog/page/3/#content, continuing to next article
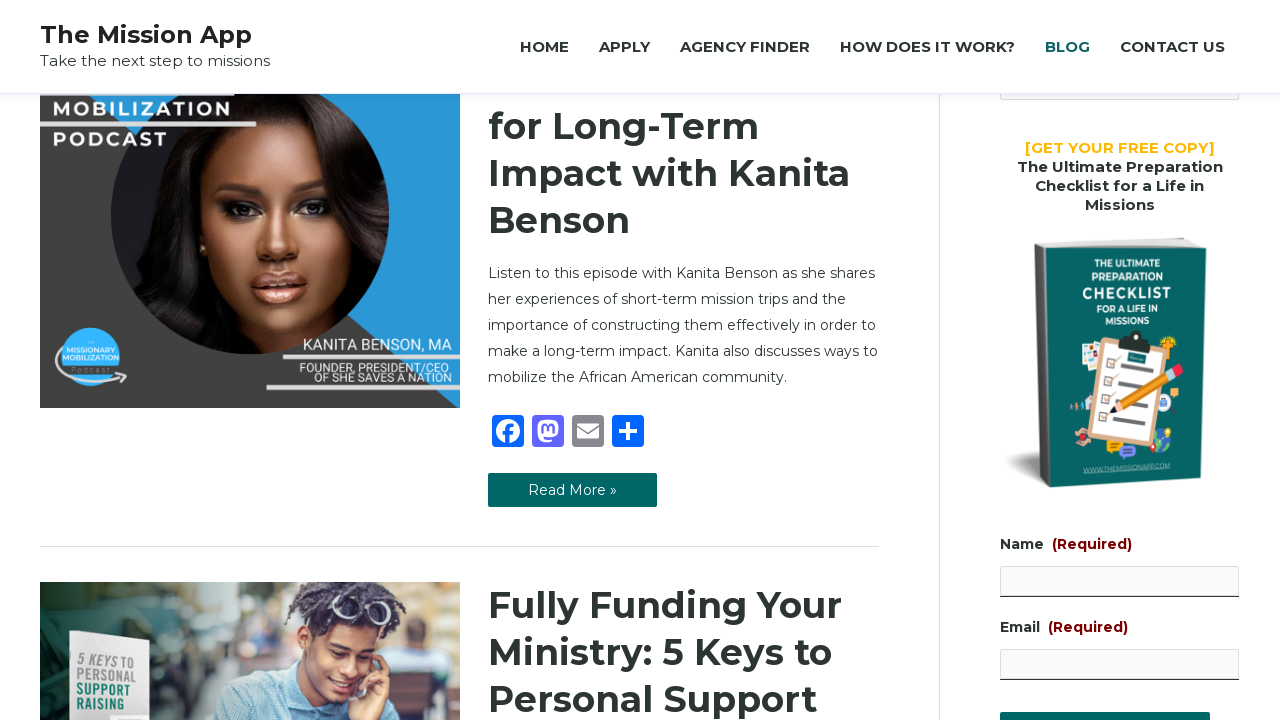

Navigated to blog article URL: https://www.themissionapp.com/blog/page/4/#content
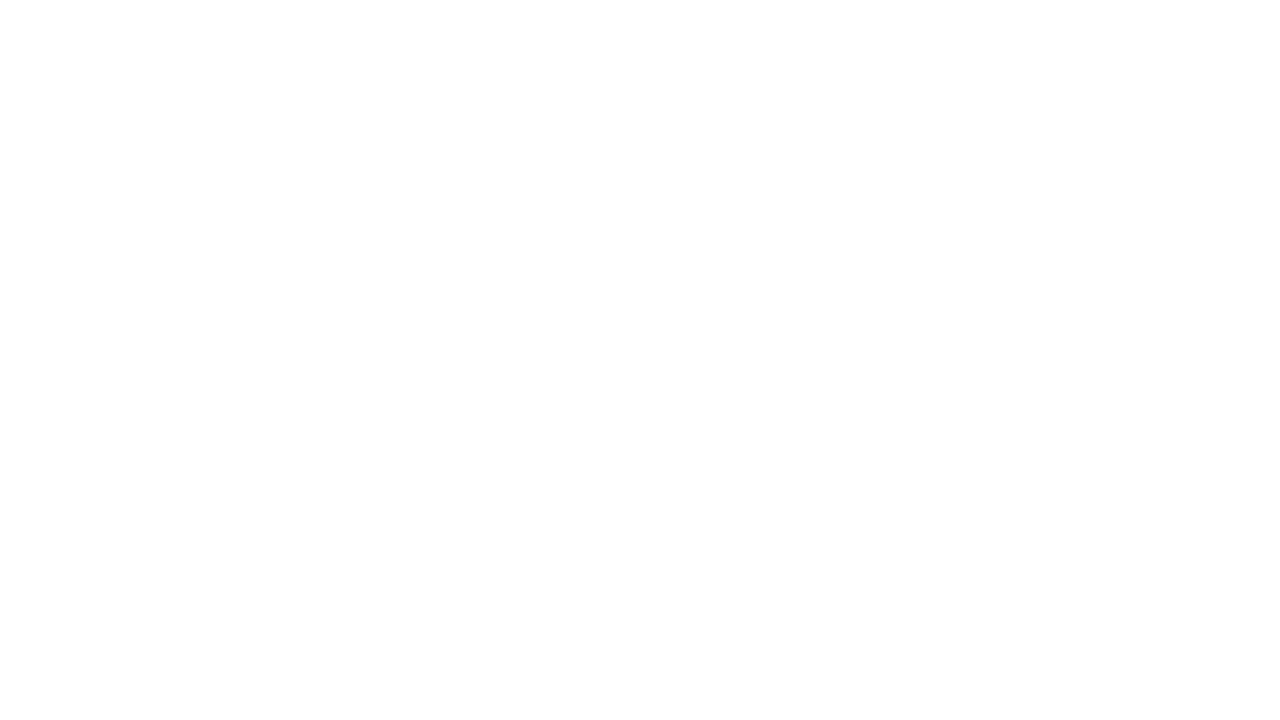

Text 'Checklist for Your Church' not found on URL: https://www.themissionapp.com/blog/page/4/#content, continuing to next article
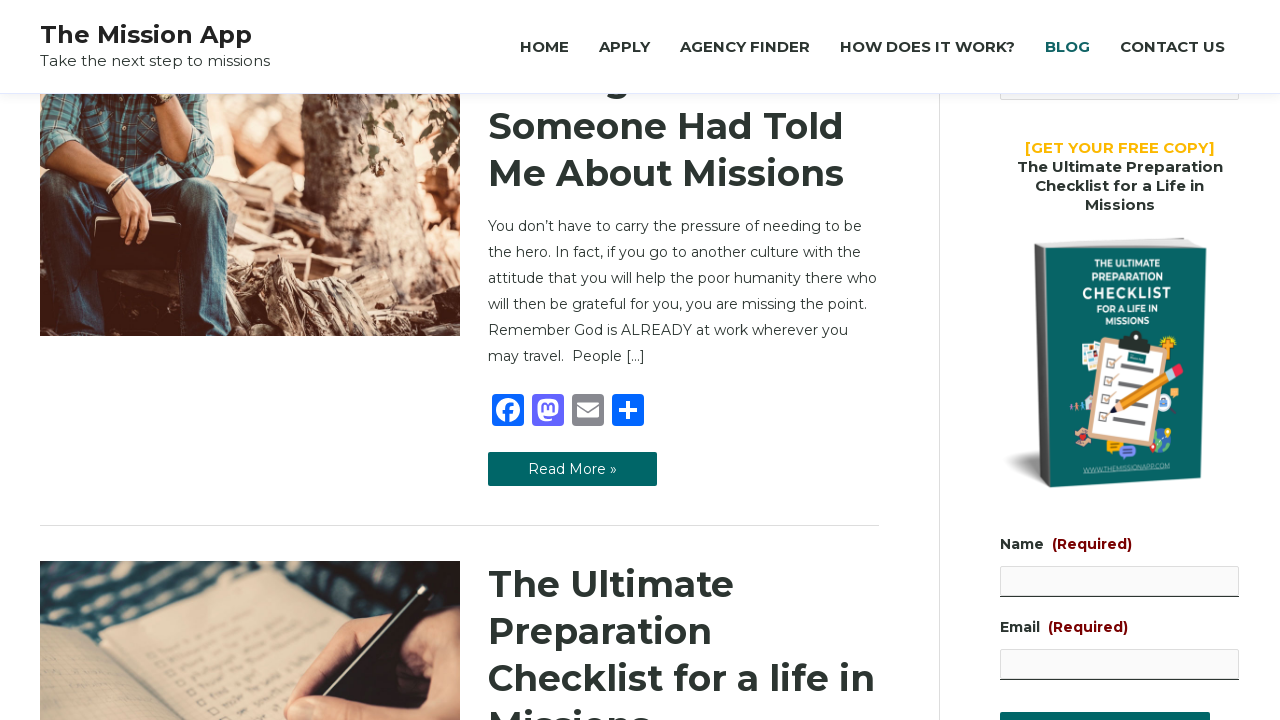

Navigated to blog article URL: https://www.themissionapp.com/7-mission-agencies-church-planting-among-the-unreached-of-west-africa/#content
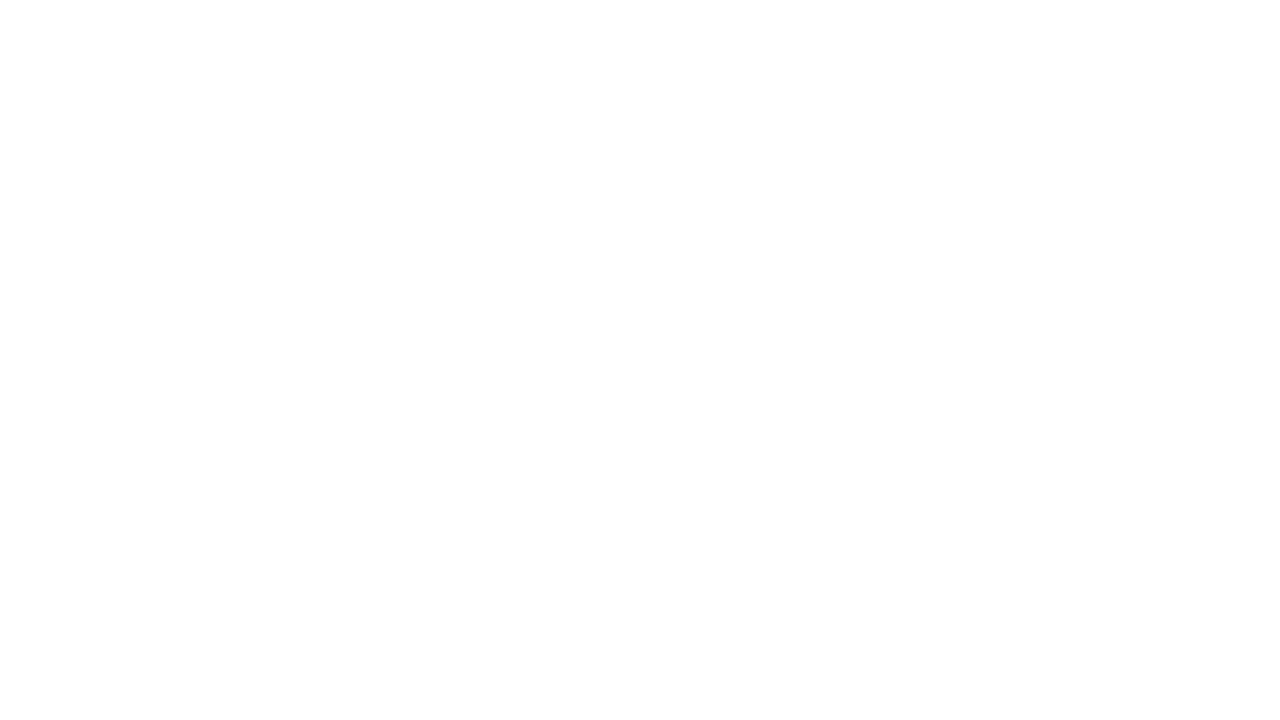

Text 'Checklist for Your Church' not found on URL: https://www.themissionapp.com/7-mission-agencies-church-planting-among-the-unreached-of-west-africa/#content, continuing to next article
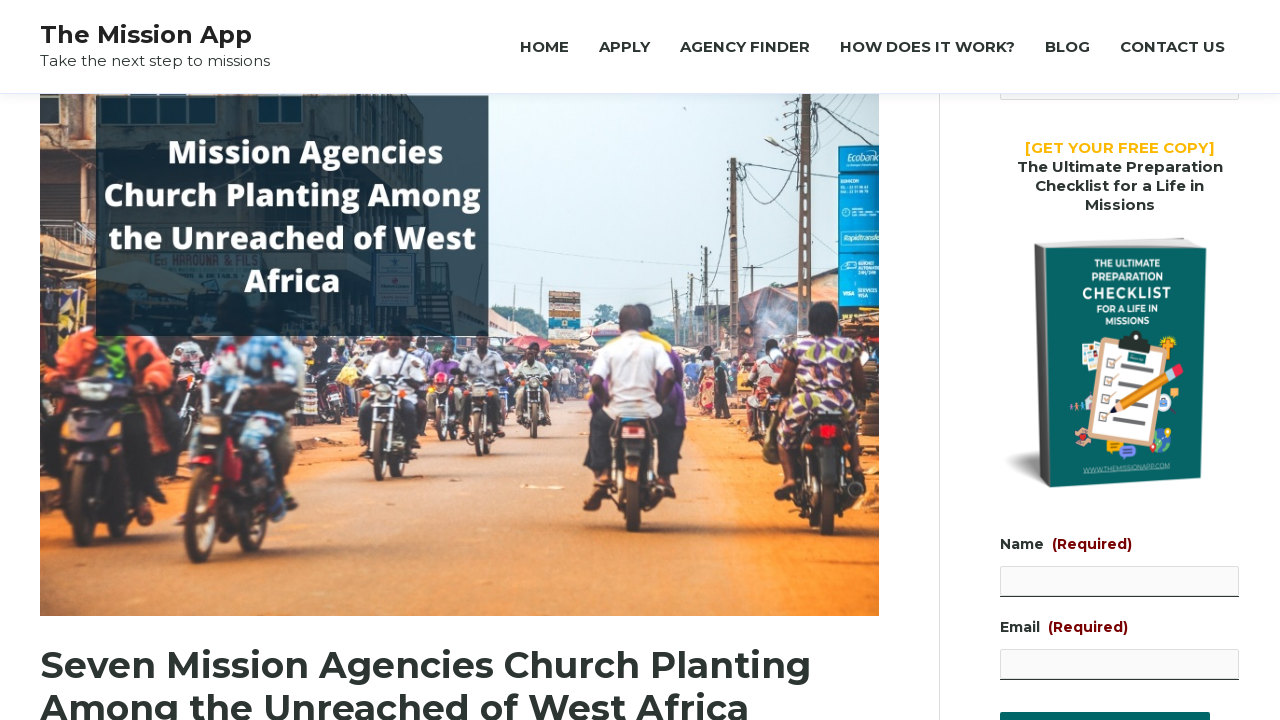

Navigated to blog article URL: https://www.themissionapp.com/8-mission-agencies-church-planting-among-the-unreached-of-south-east-asia/#content
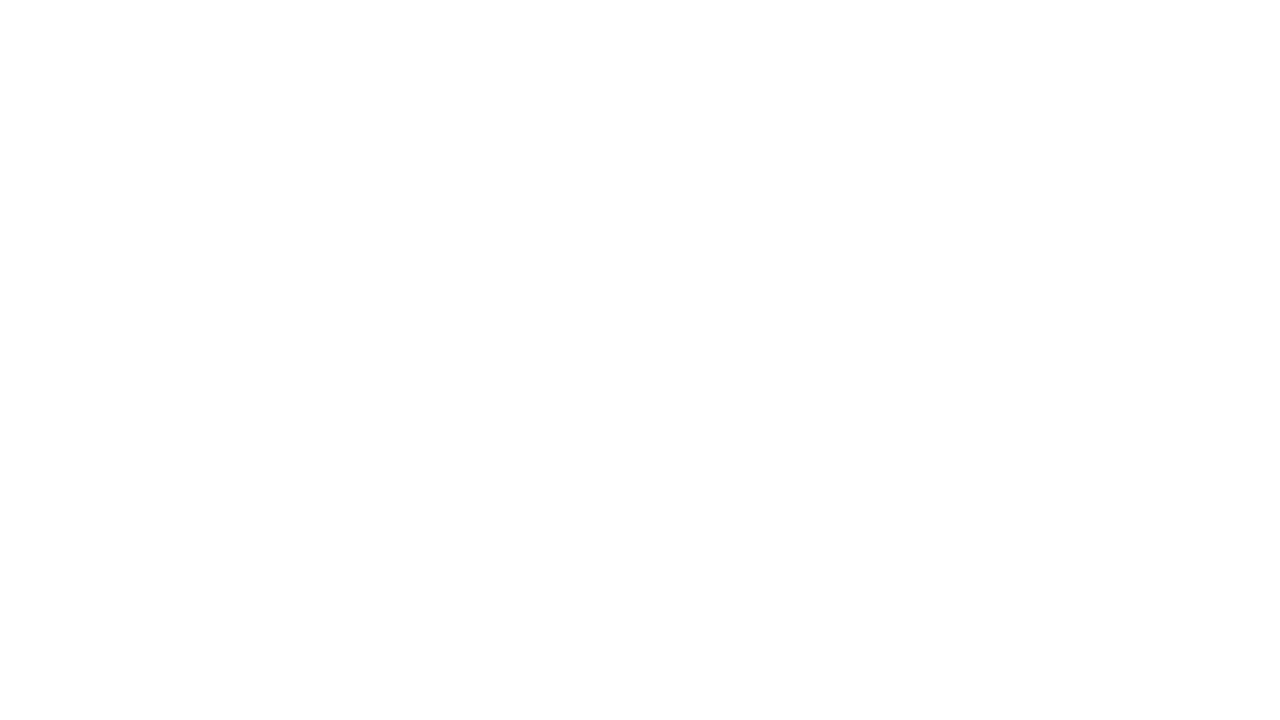

Text 'Checklist for Your Church' not found on URL: https://www.themissionapp.com/8-mission-agencies-church-planting-among-the-unreached-of-south-east-asia/#content, continuing to next article
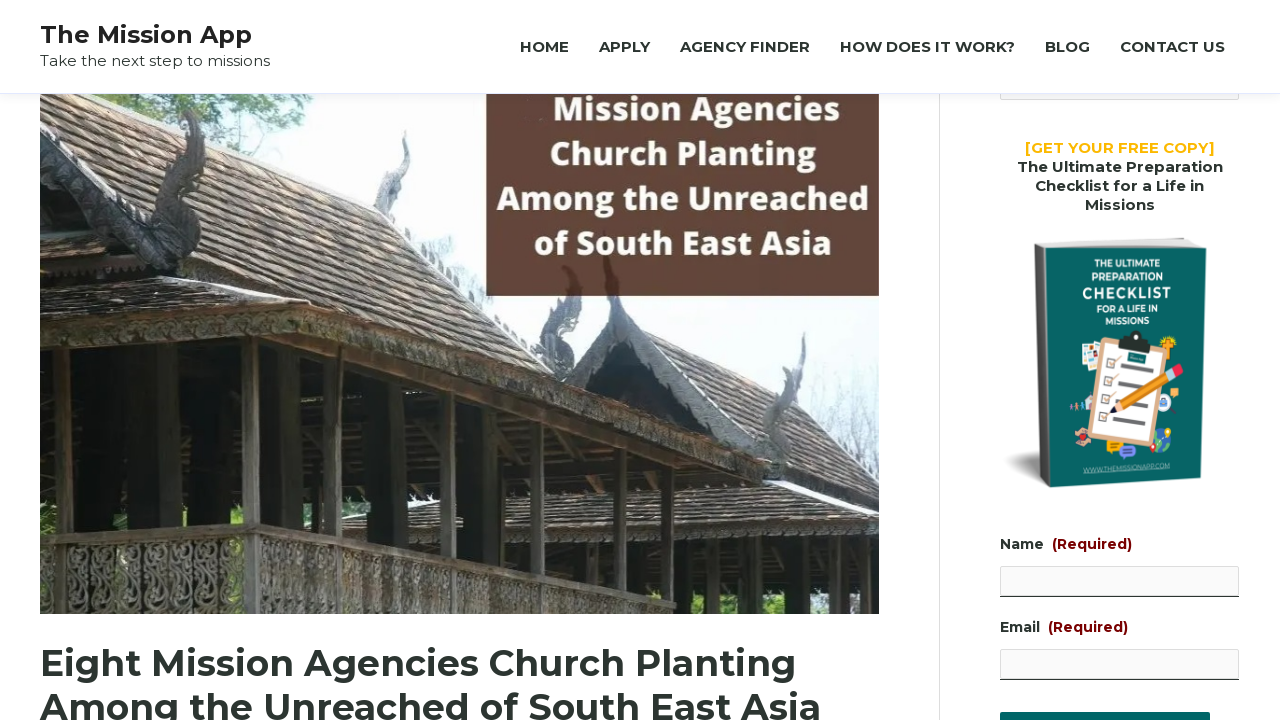

Navigated to blog article URL: https://www.themissionapp.com/8-mission-agencies-church-planting-among-the-unreached-of-central-america/#content
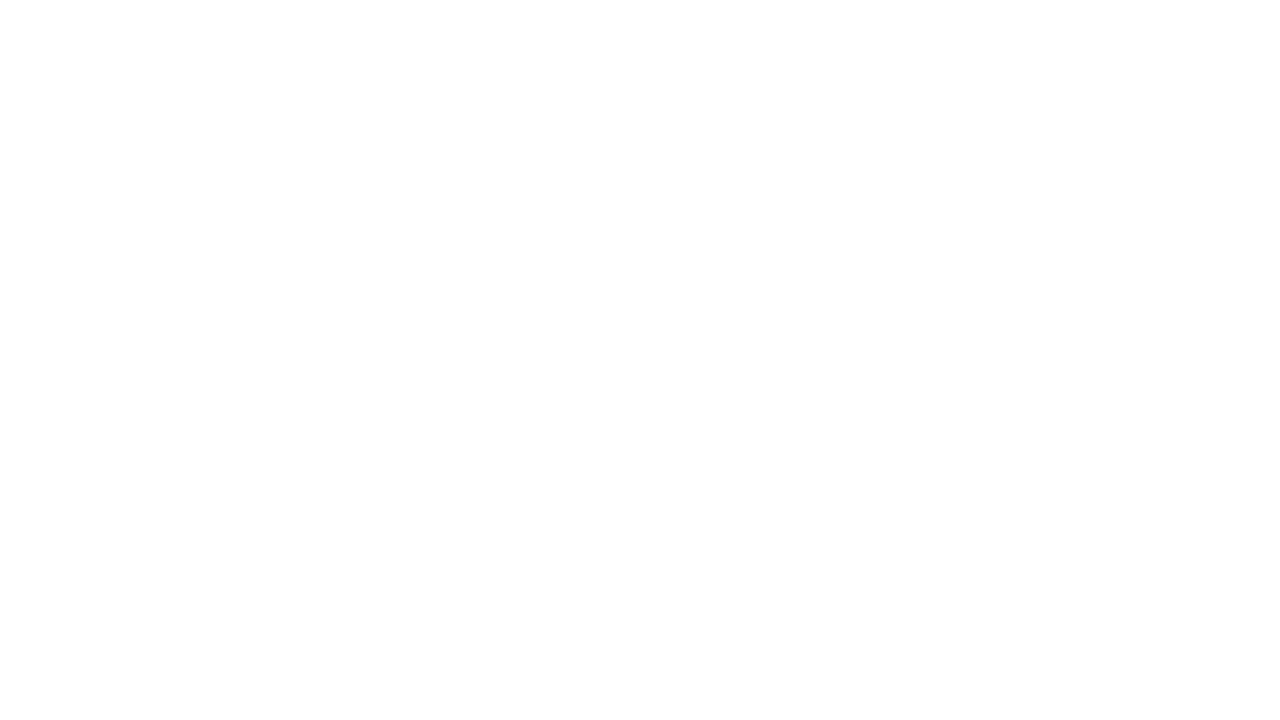

Text 'Checklist for Your Church' not found on URL: https://www.themissionapp.com/8-mission-agencies-church-planting-among-the-unreached-of-central-america/#content, continuing to next article
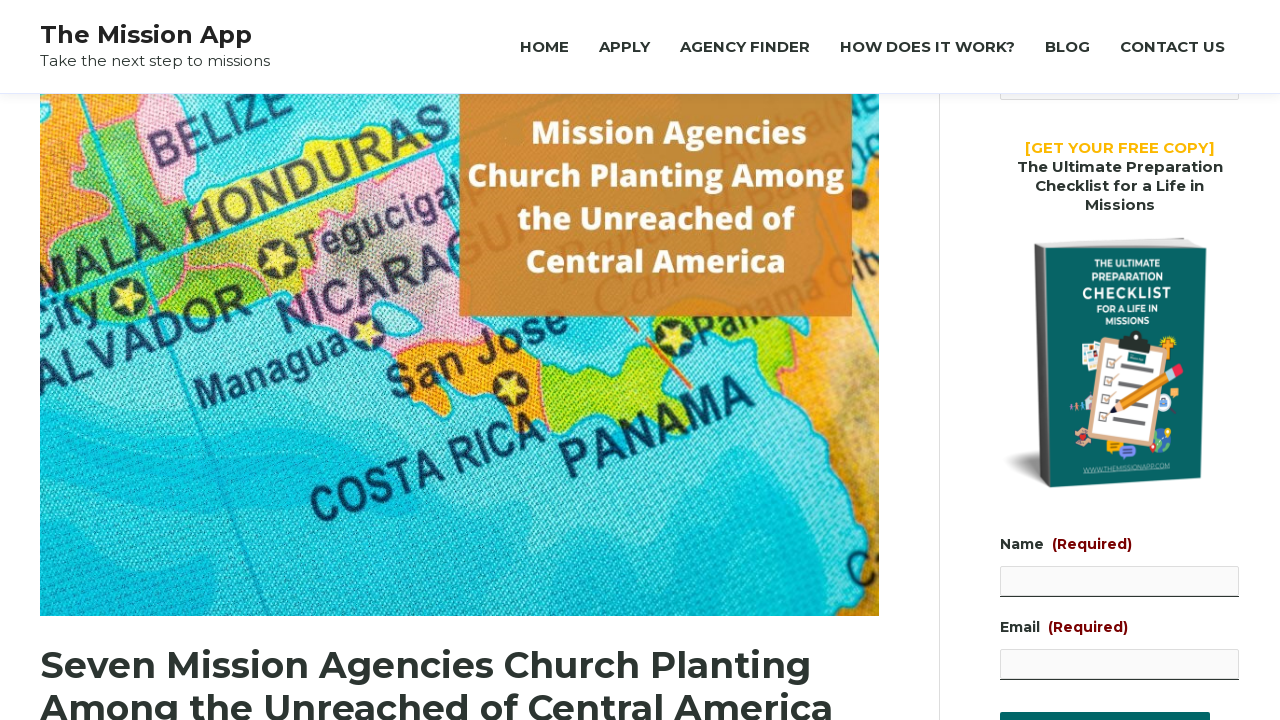

Navigated to blog article URL: https://www.themissionapp.com/9-mission-agencies-church-planting-among-the-unreached-of-north-america/#content
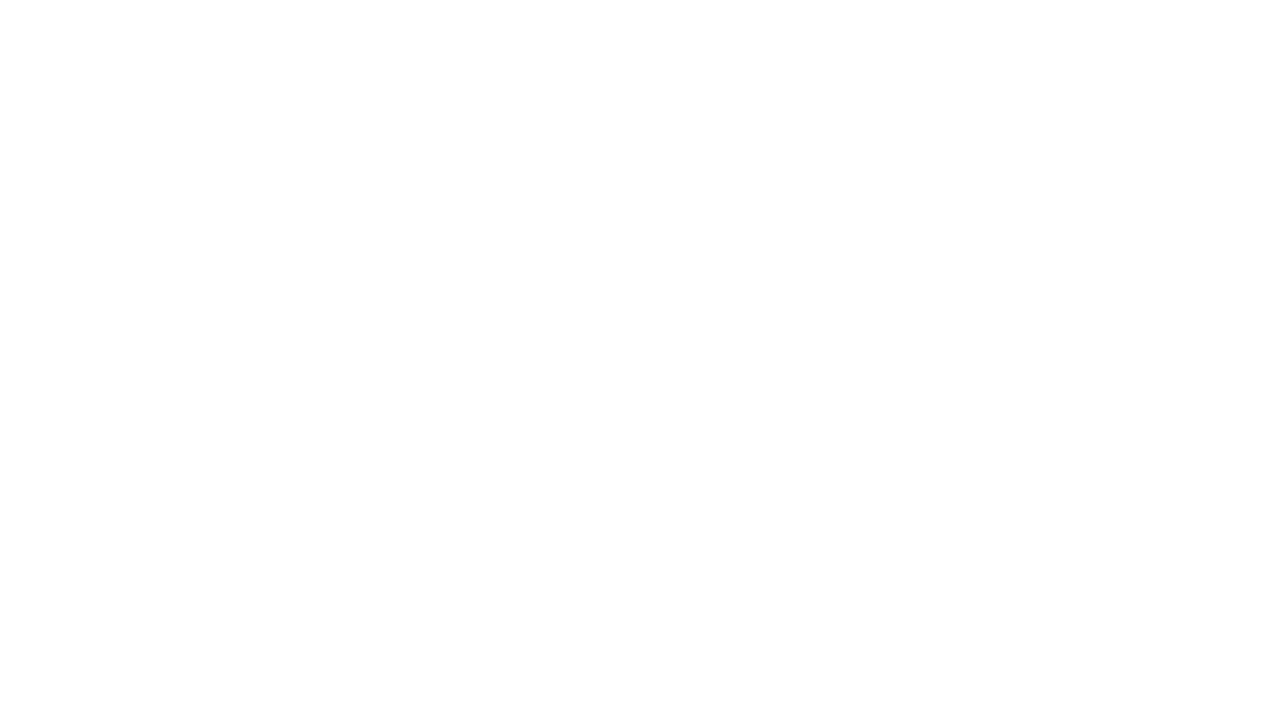

Text 'Checklist for Your Church' not found on URL: https://www.themissionapp.com/9-mission-agencies-church-planting-among-the-unreached-of-north-america/#content, continuing to next article
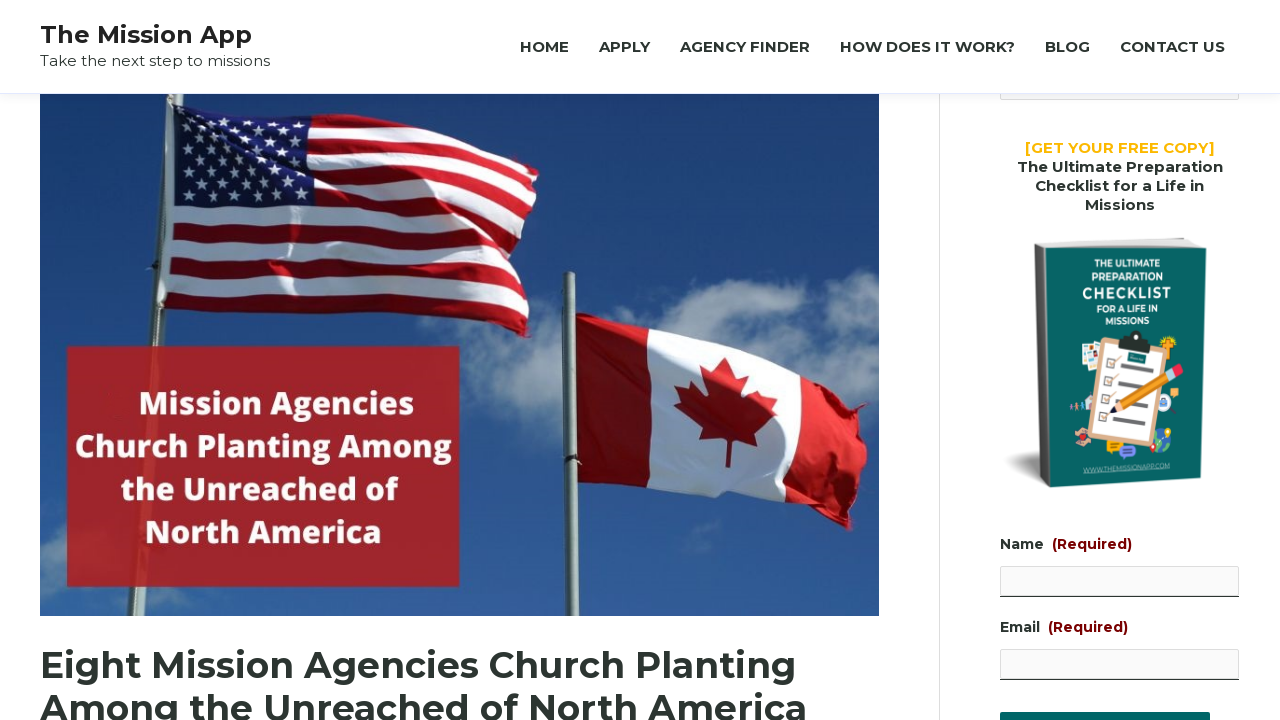

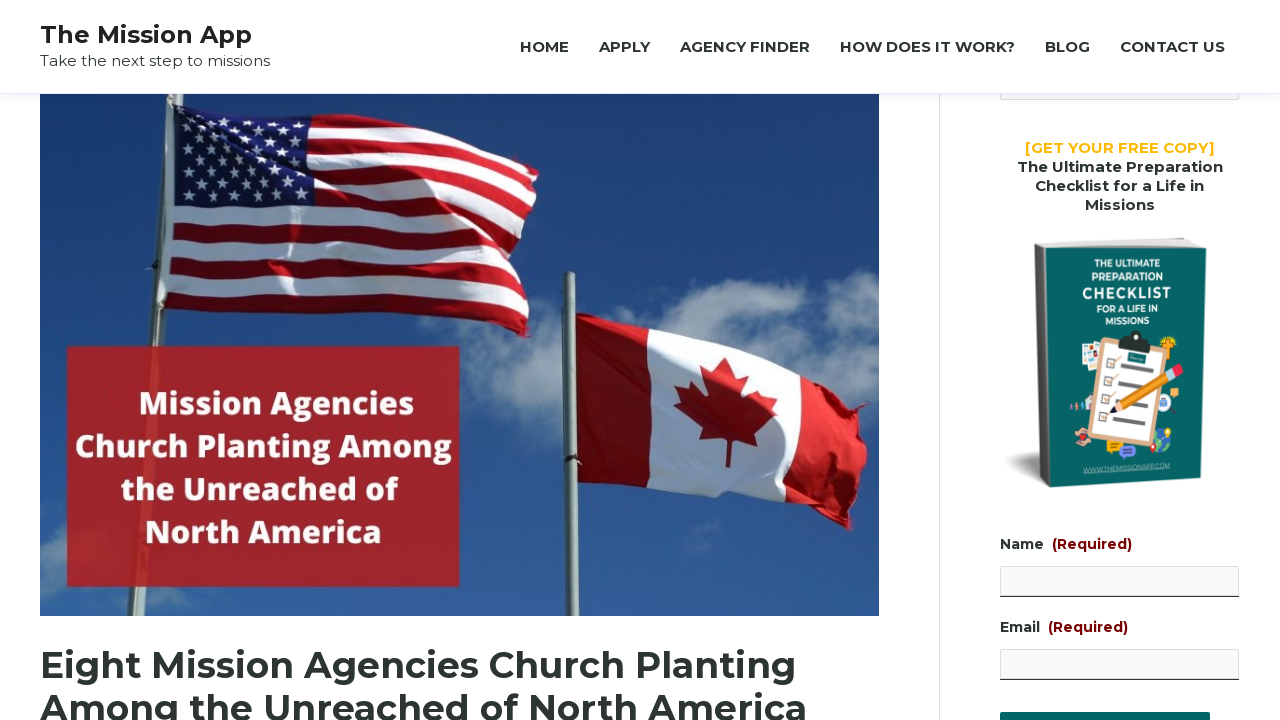